Clicks the letter B link and verifies all listed languages start with 'B'

Starting URL: https://www.99-bottles-of-beer.net/abc.html

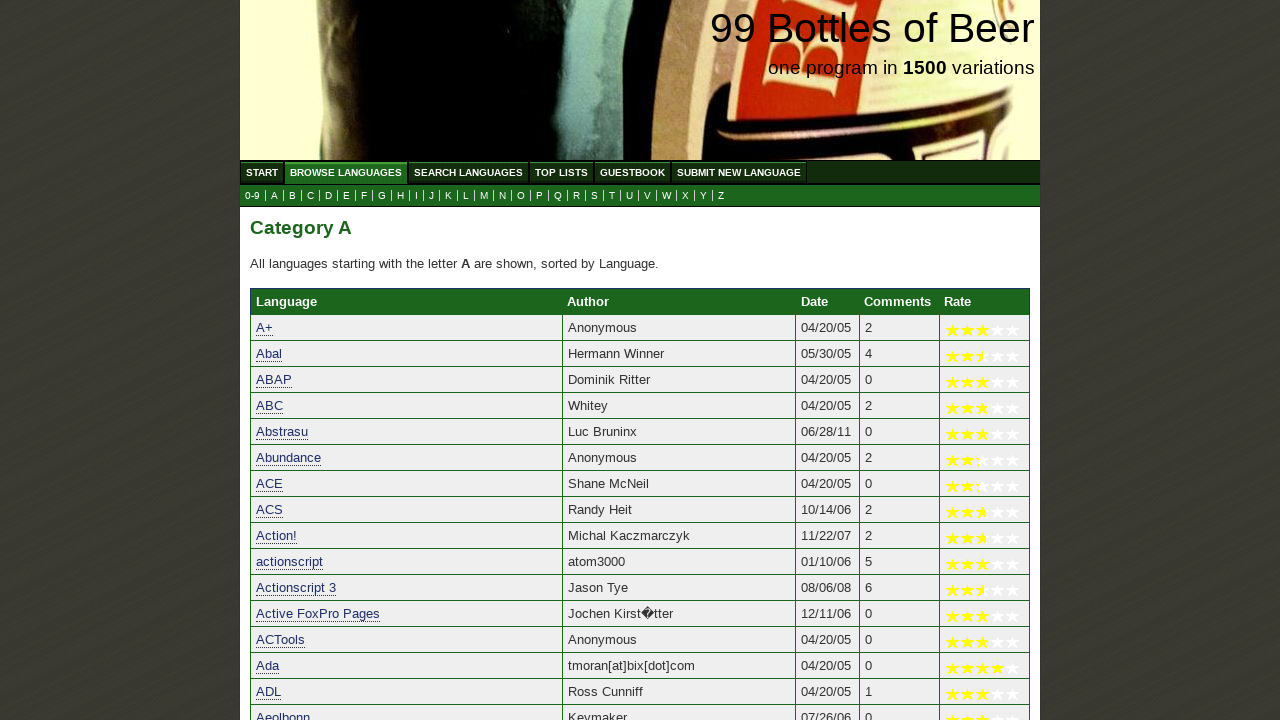

Clicked the letter B link at (292, 196) on a[href='b.html']
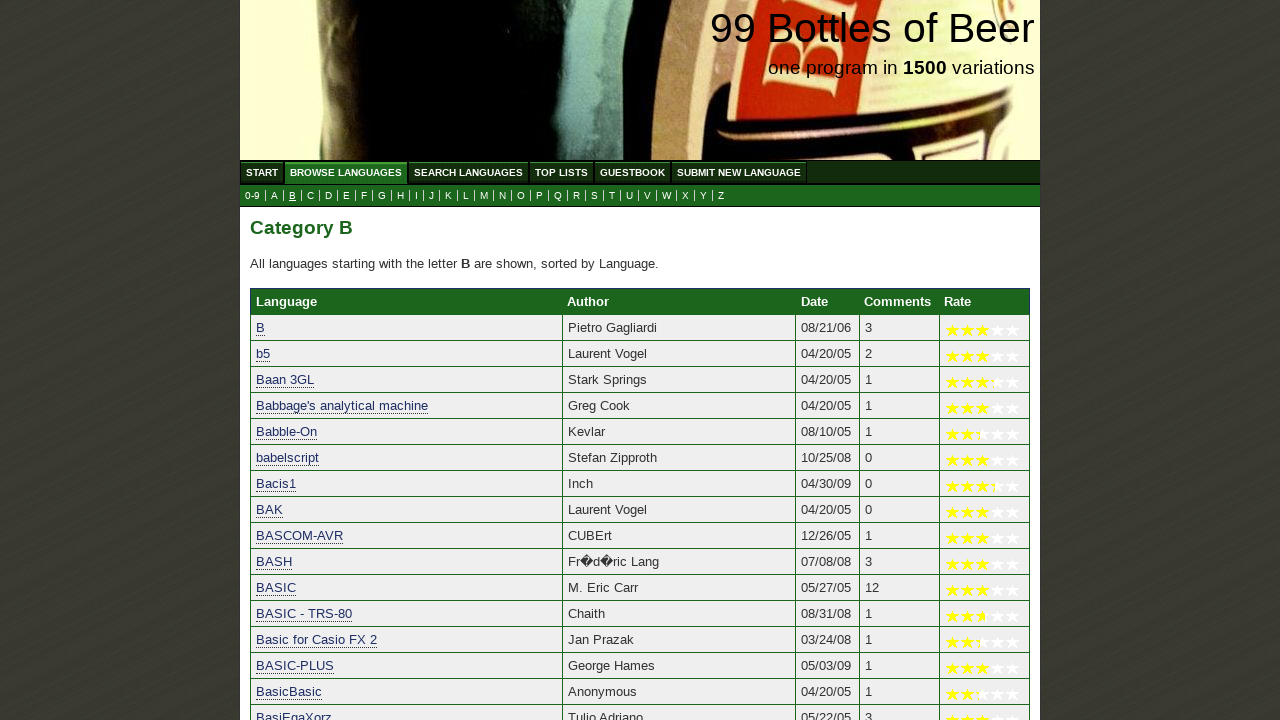

Language results loaded
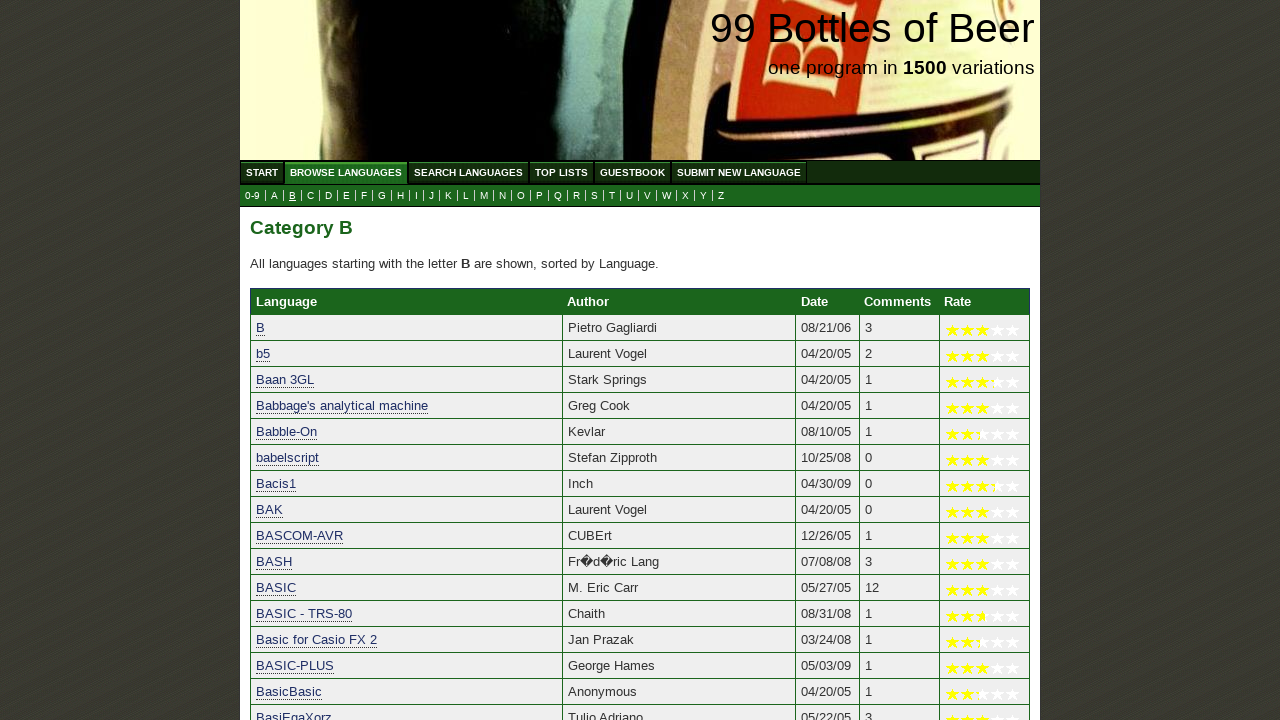

Verified language 'B' starts with 'B'
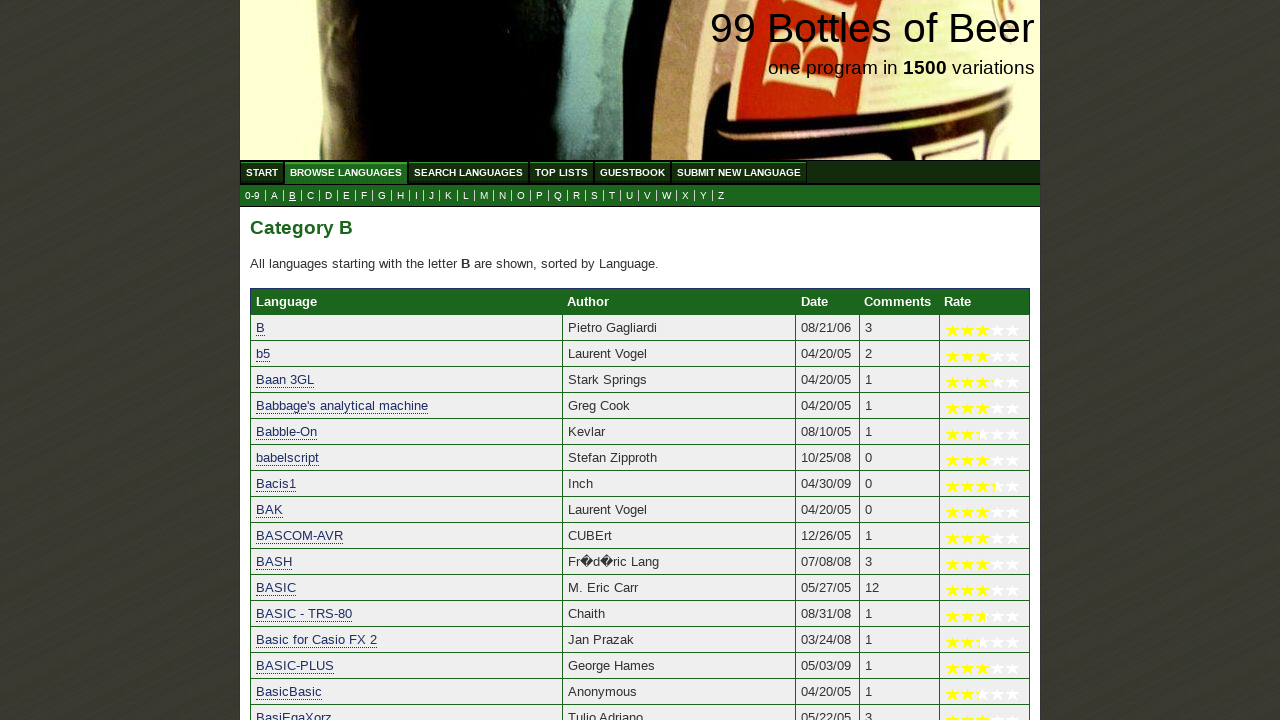

Verified language 'b5' starts with 'B'
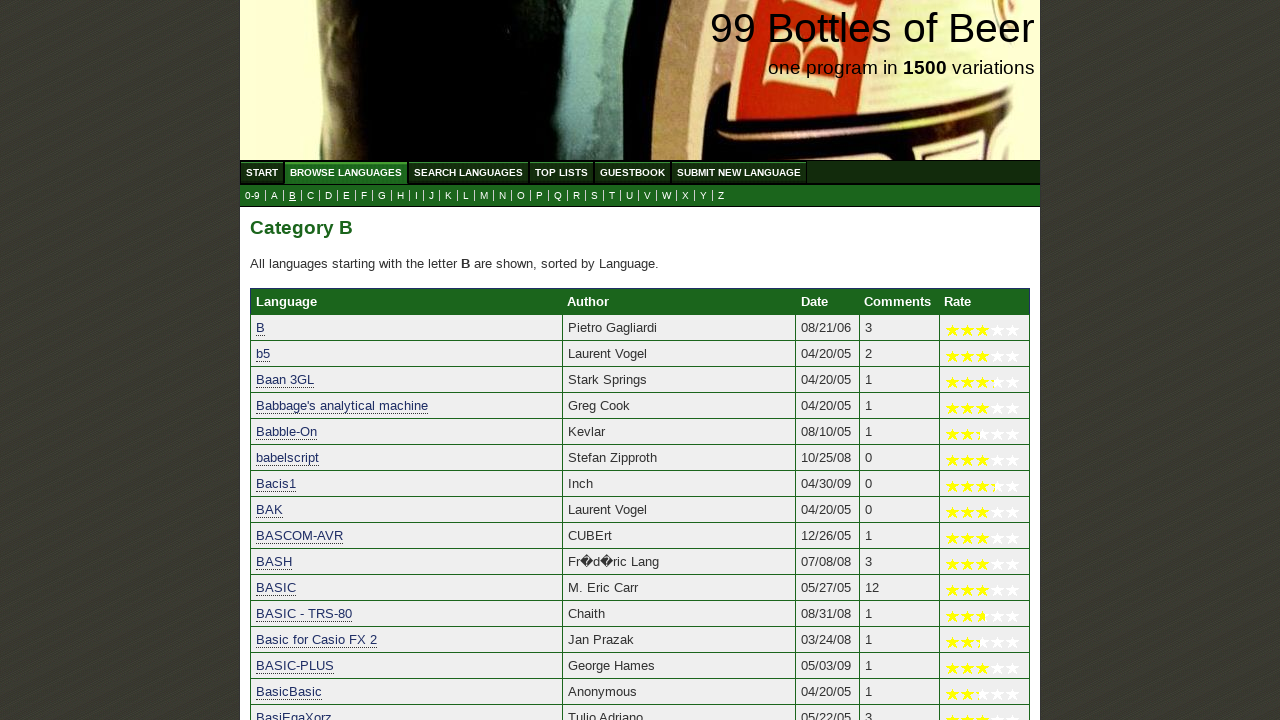

Verified language 'Baan 3GL' starts with 'B'
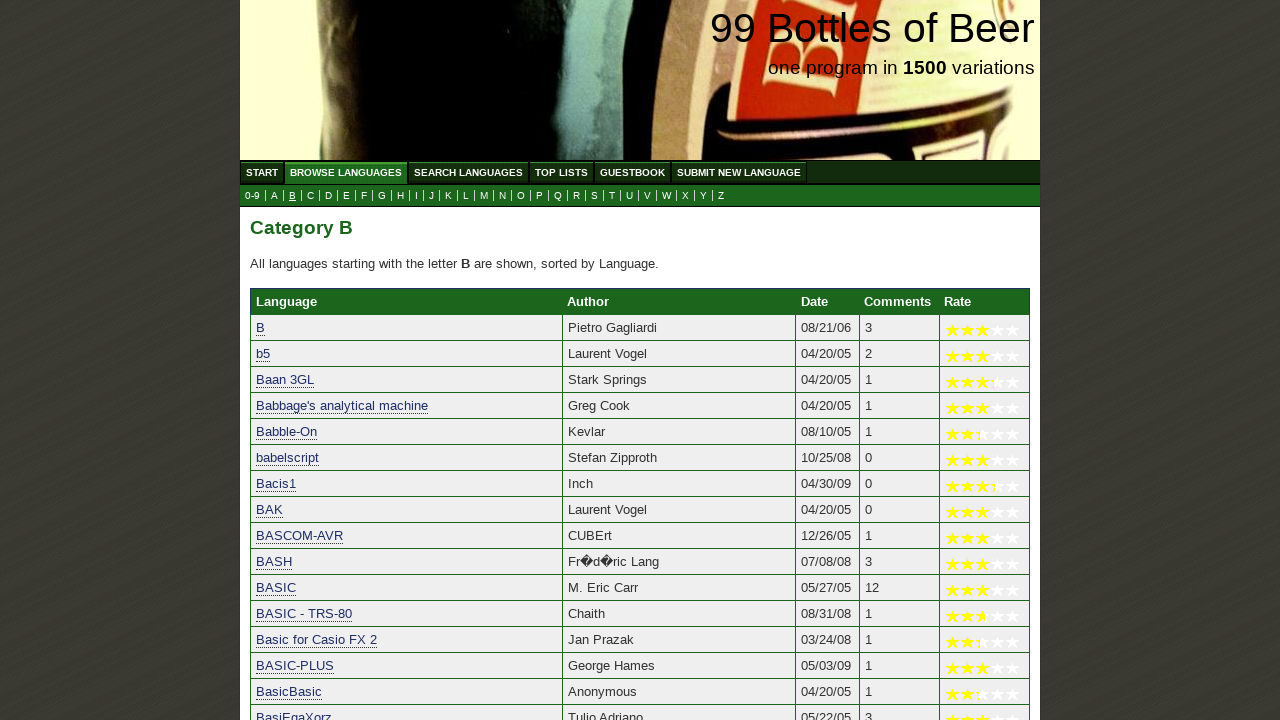

Verified language 'Babbage's analytical machine' starts with 'B'
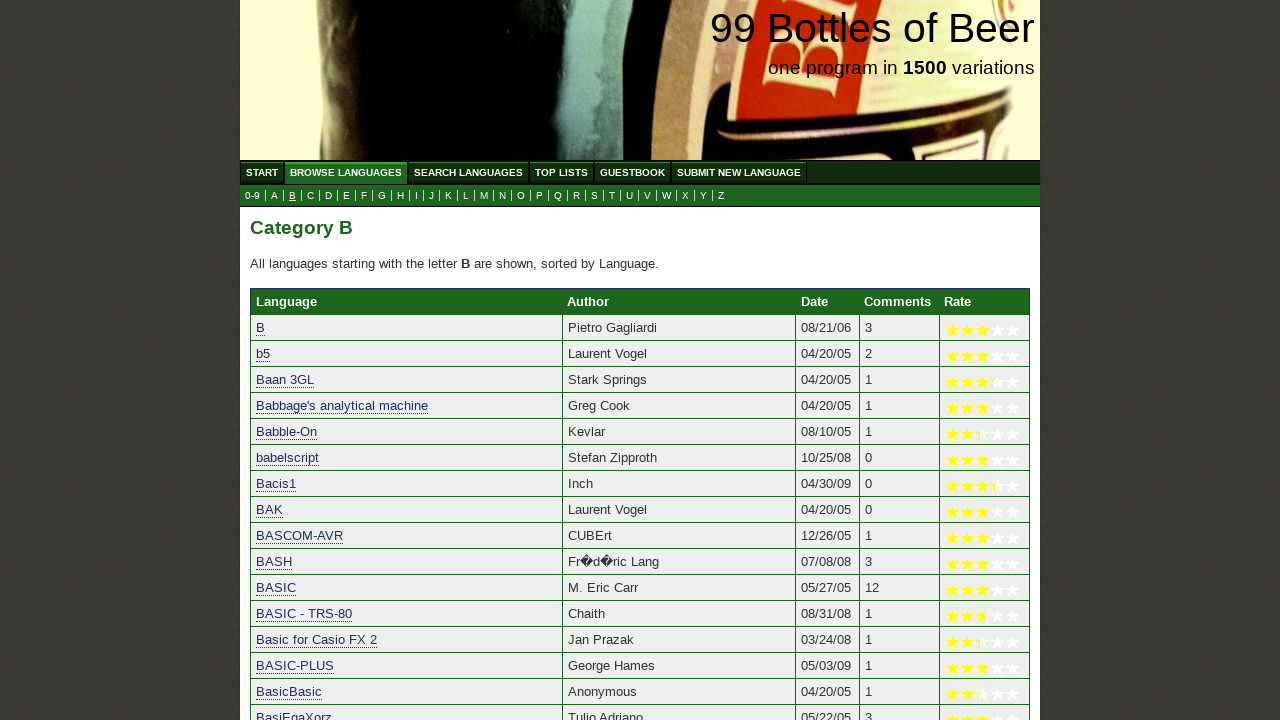

Verified language 'Babble-On' starts with 'B'
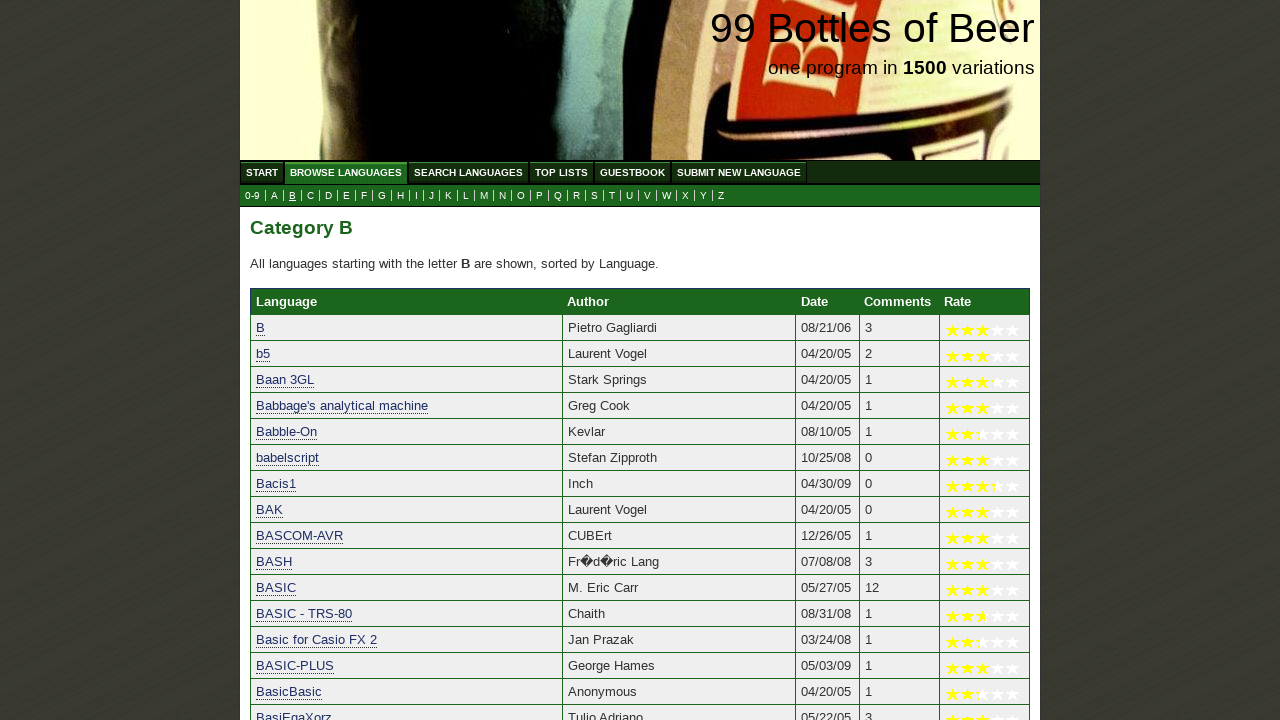

Verified language 'babelscript' starts with 'B'
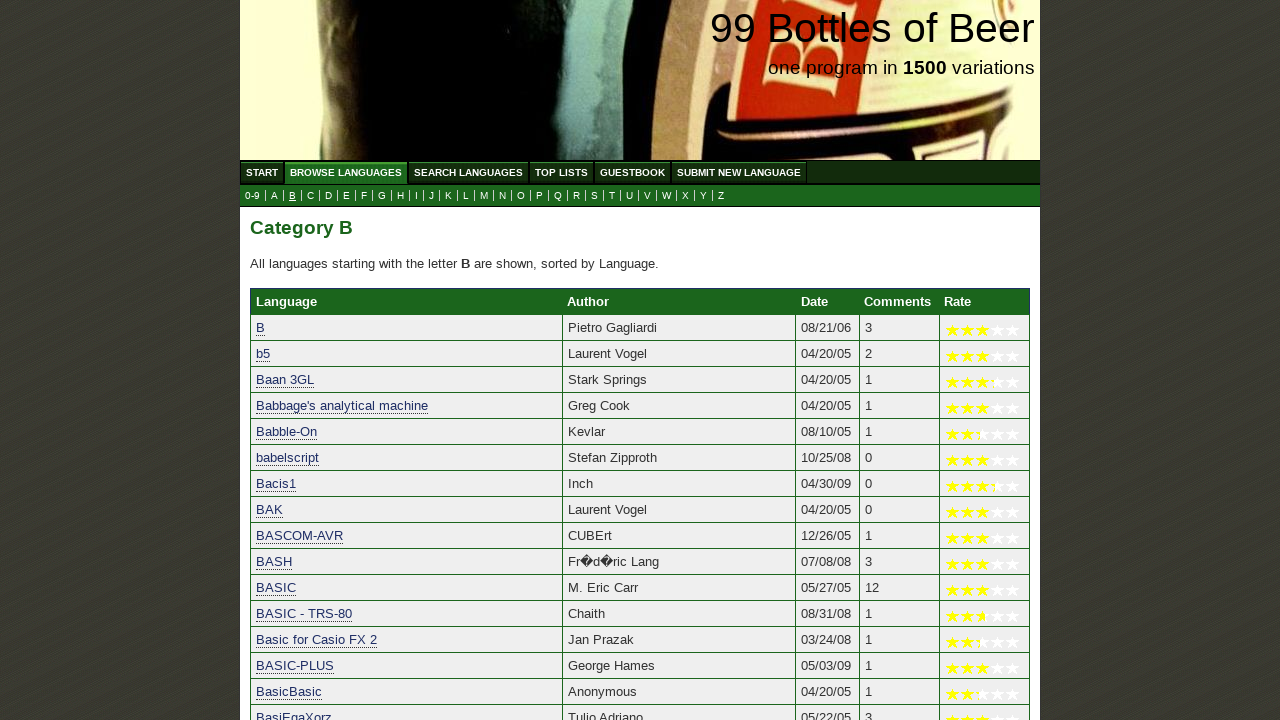

Verified language 'Bacis1' starts with 'B'
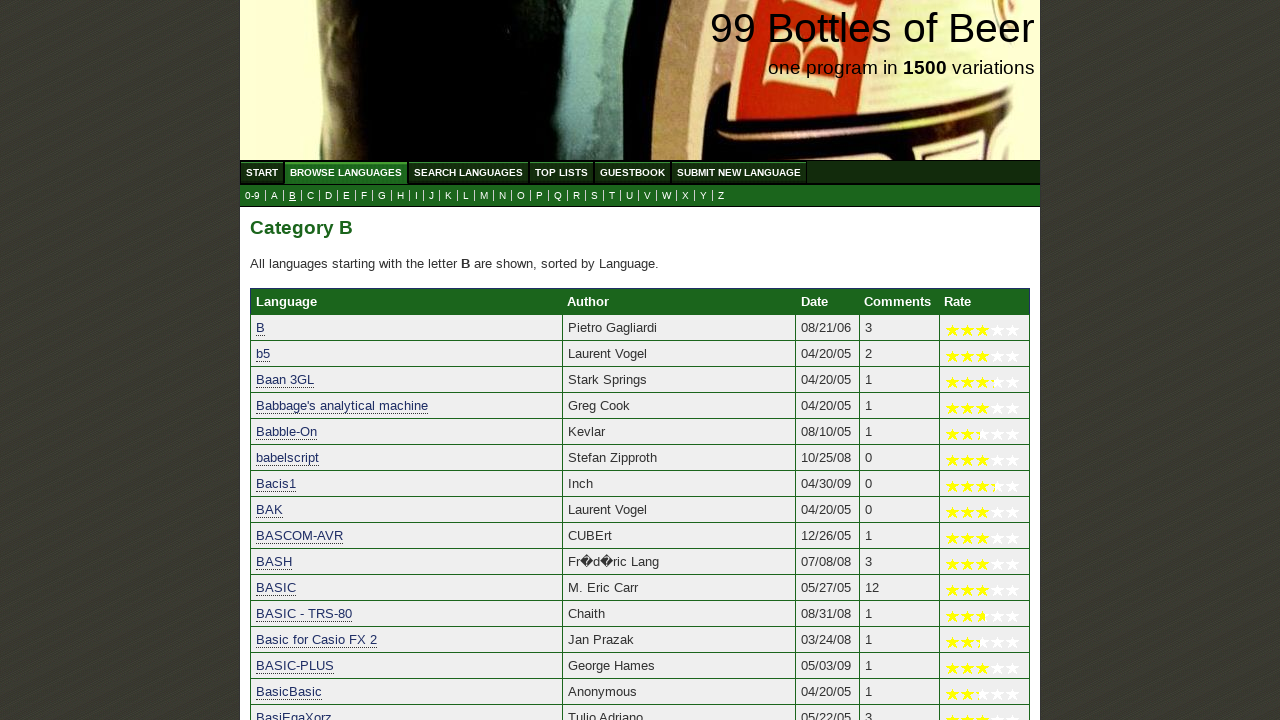

Verified language 'BAK' starts with 'B'
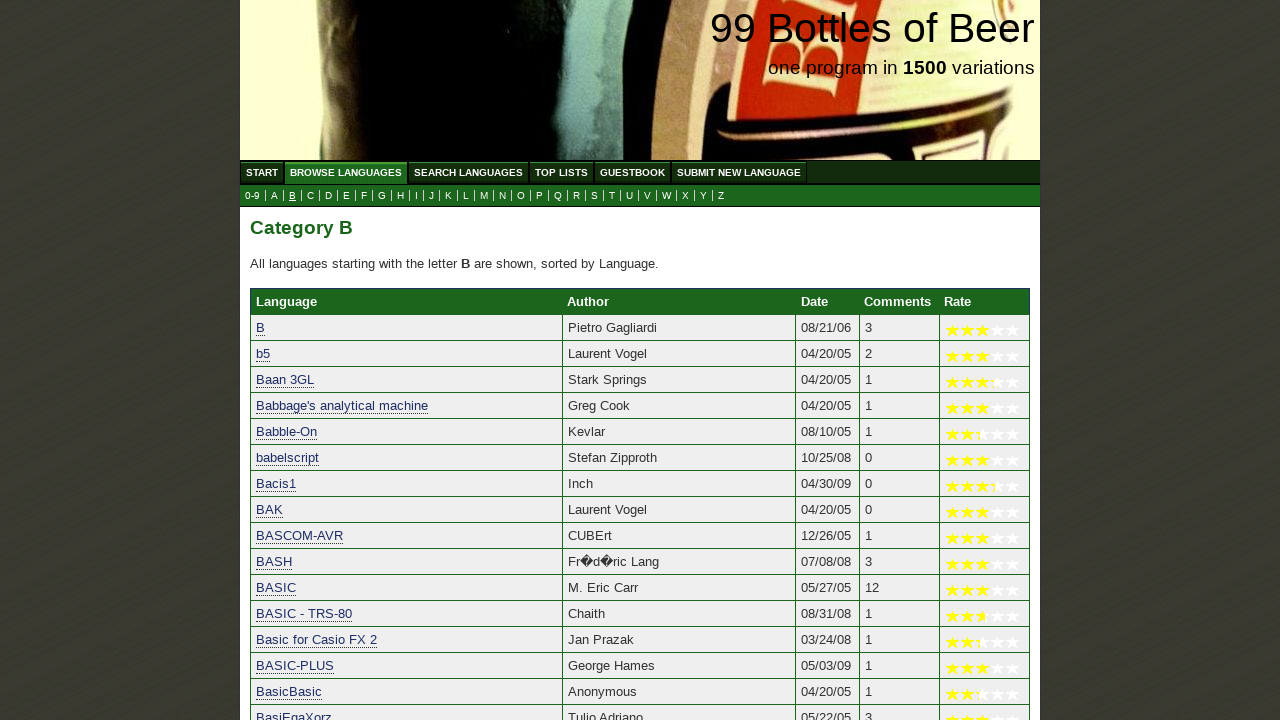

Verified language 'BASCOM-AVR' starts with 'B'
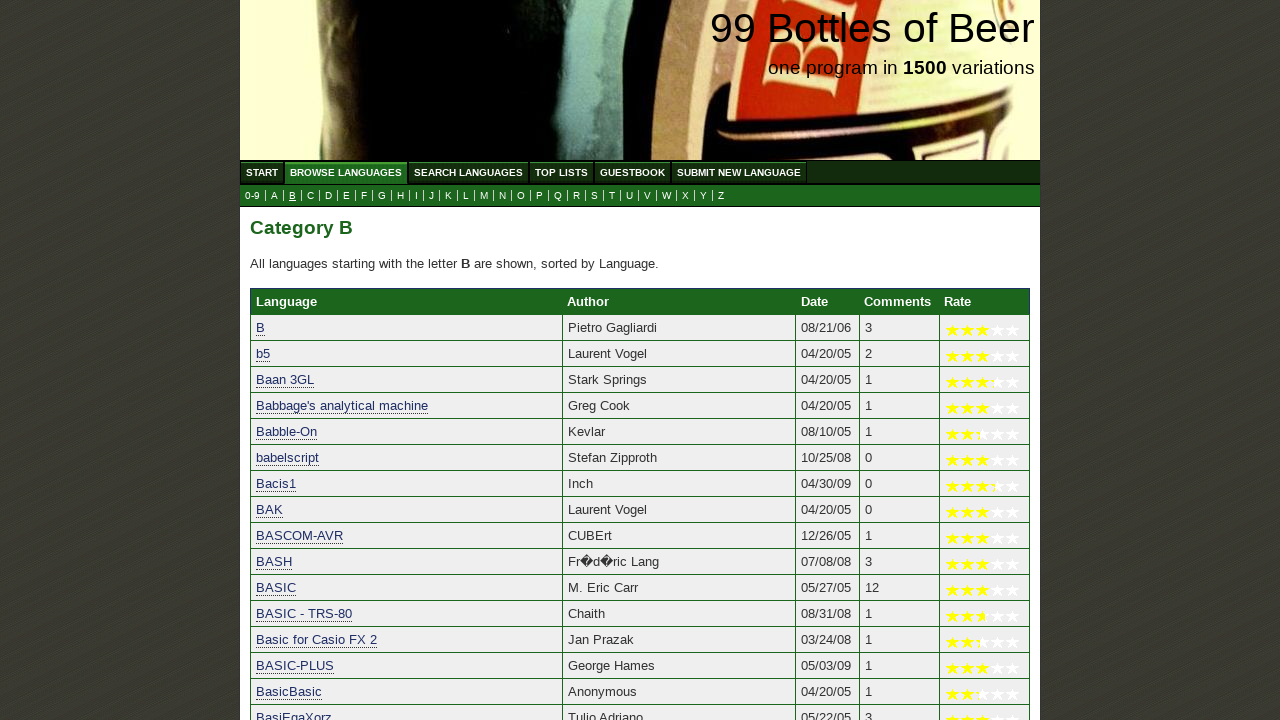

Verified language 'BASH' starts with 'B'
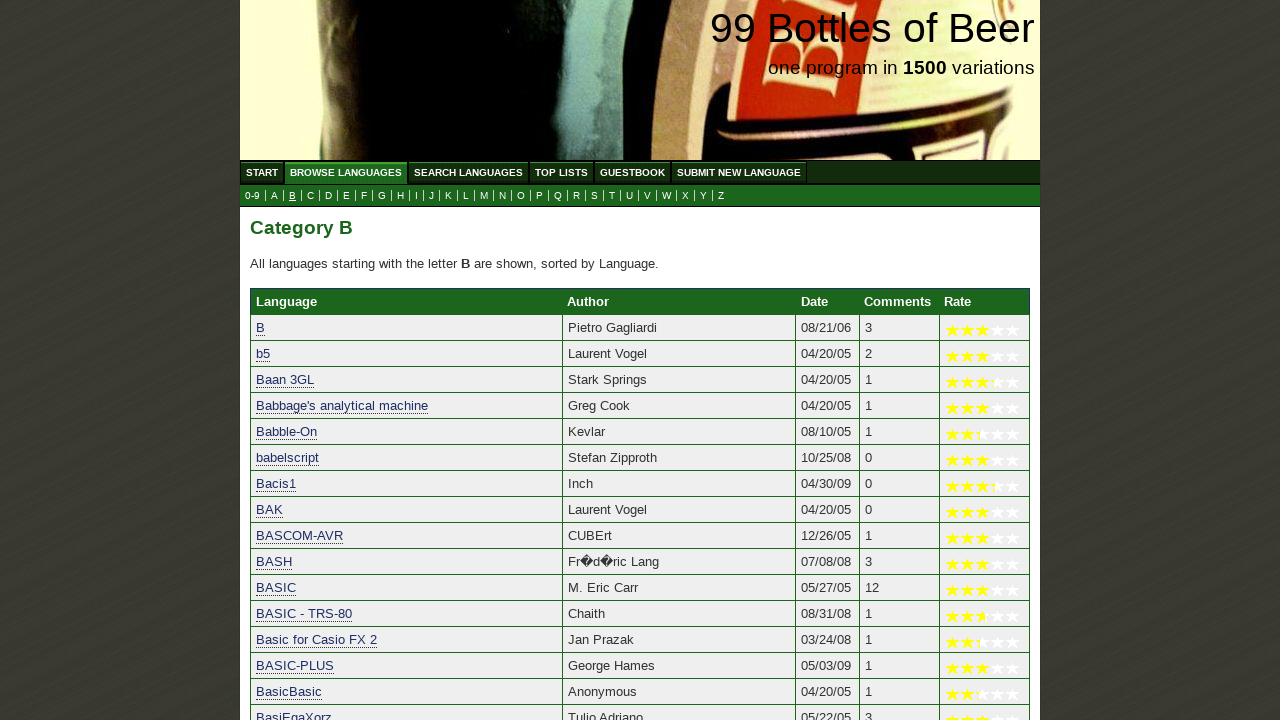

Verified language 'BASIC' starts with 'B'
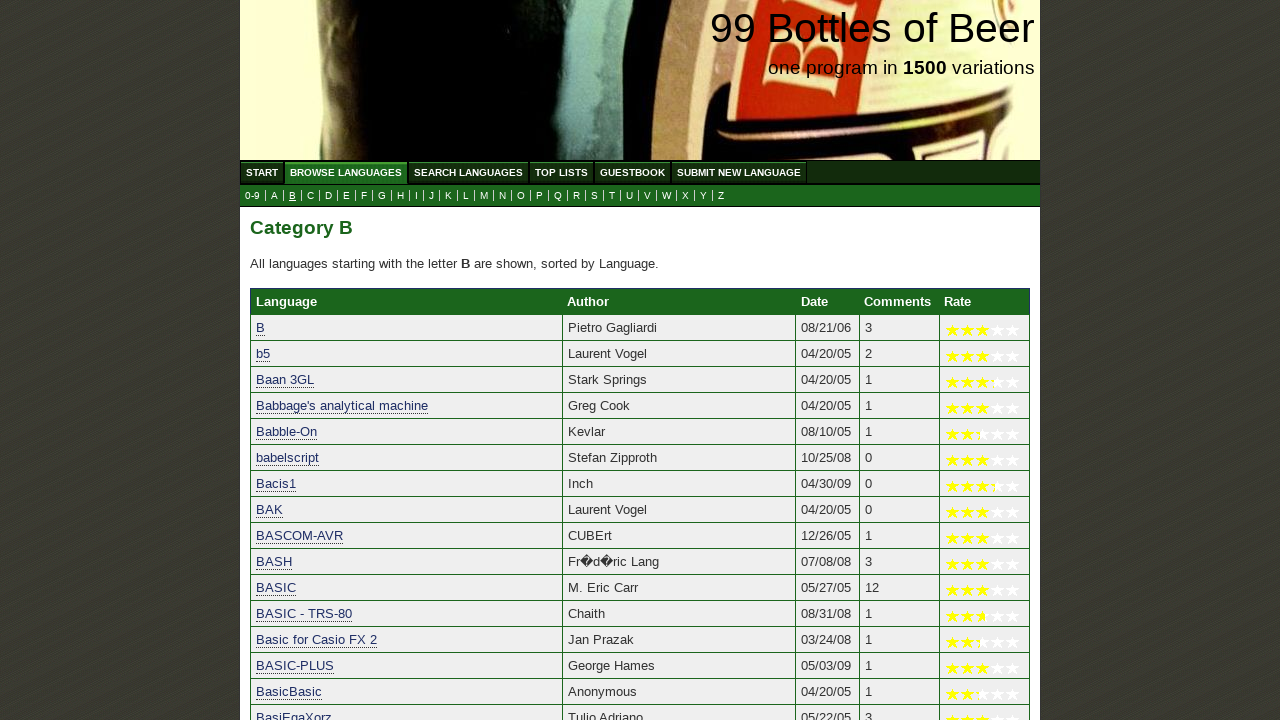

Verified language 'BASIC - TRS-80' starts with 'B'
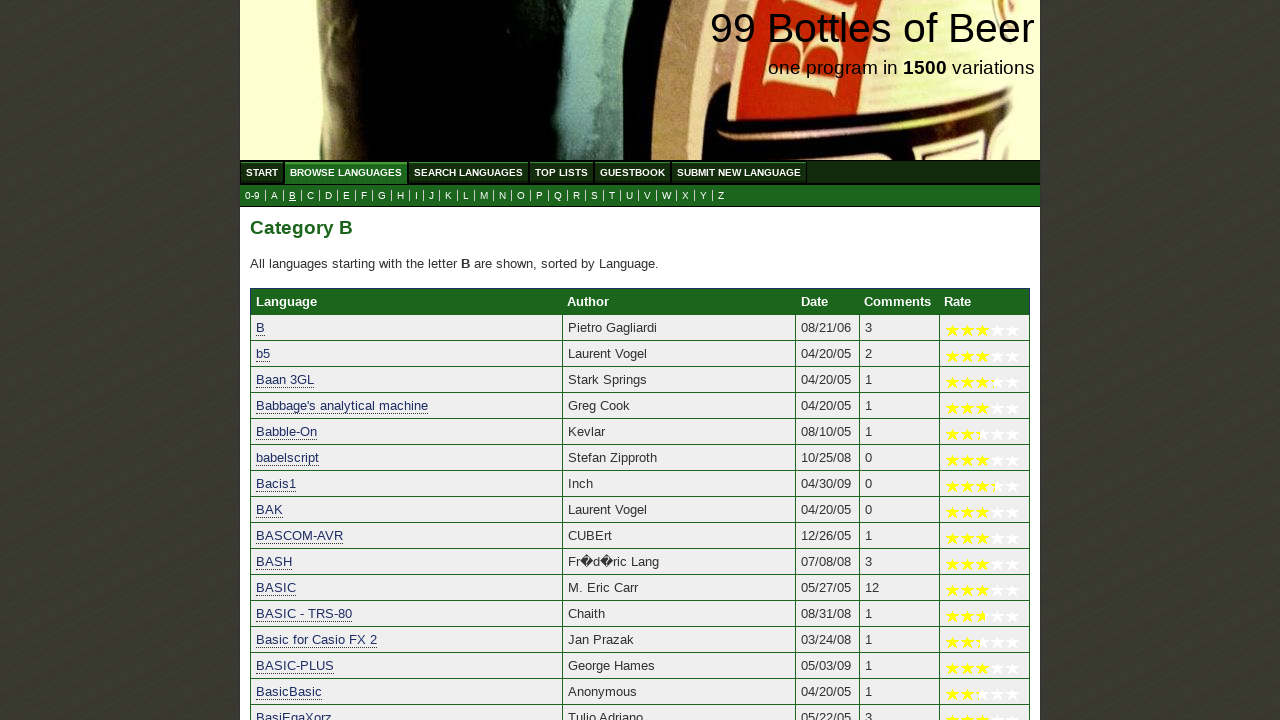

Verified language 'Basic for Casio FX 2' starts with 'B'
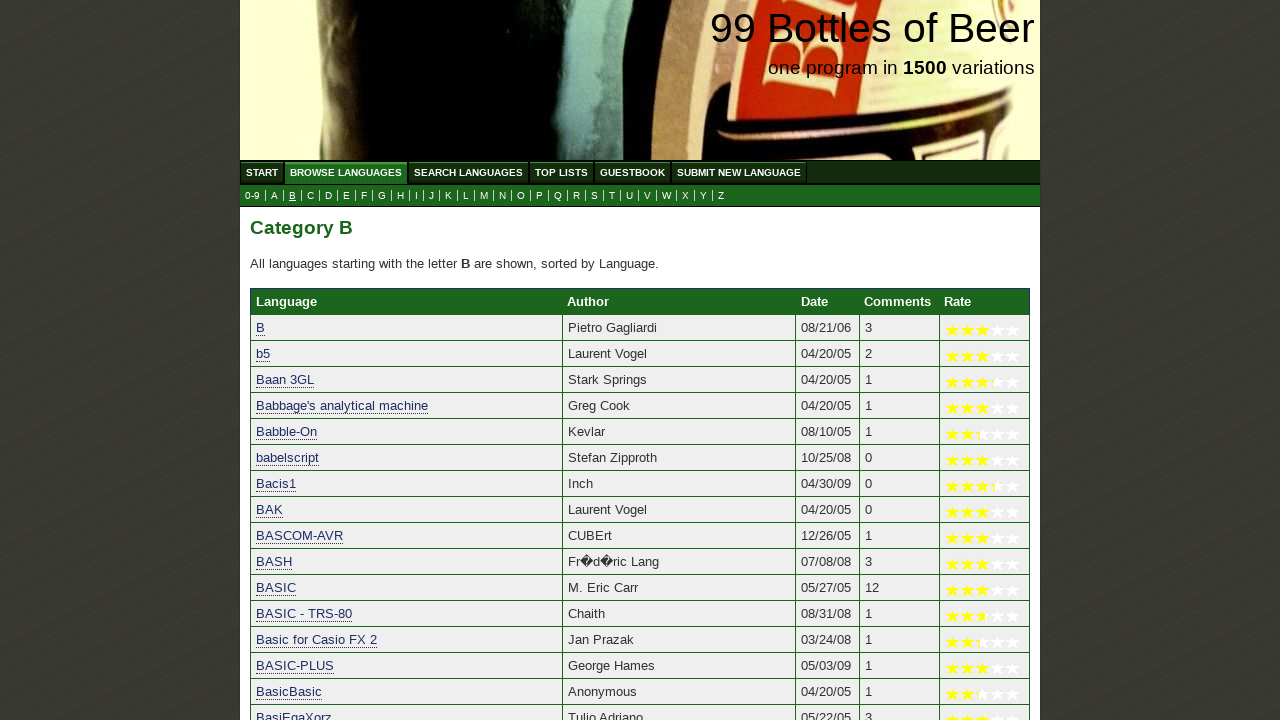

Verified language 'BASIC-PLUS' starts with 'B'
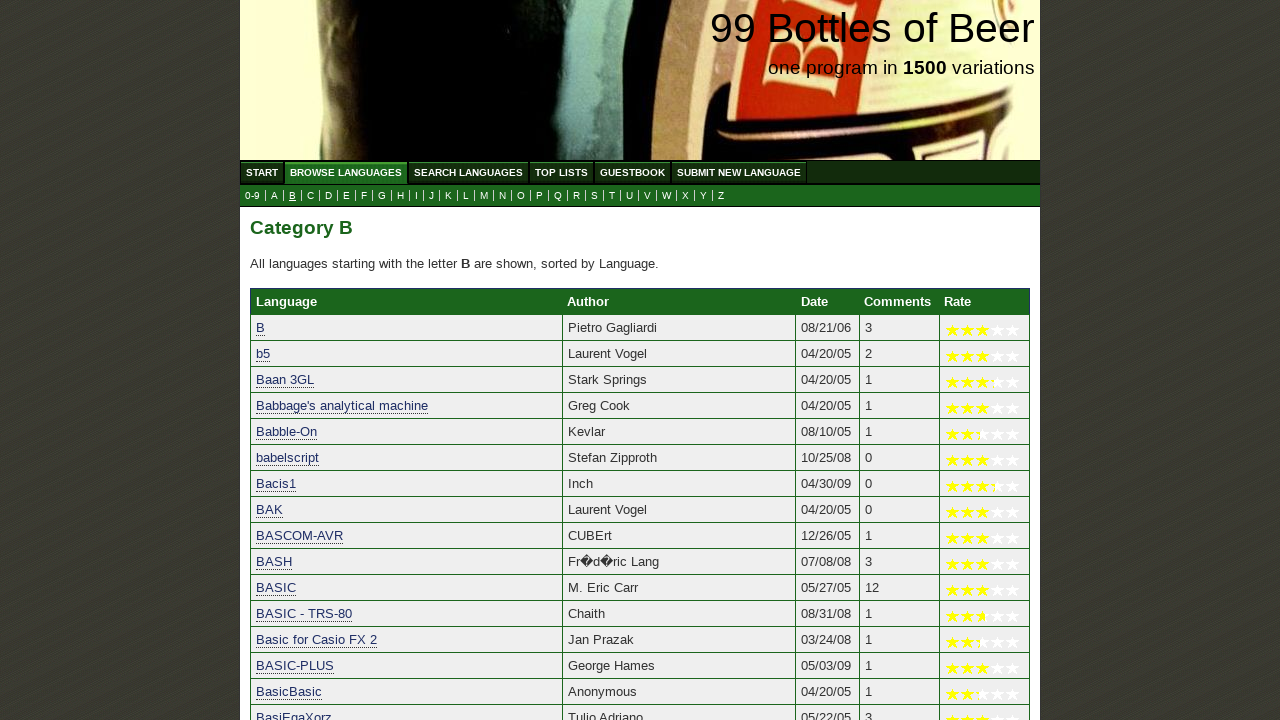

Verified language 'BasicBasic' starts with 'B'
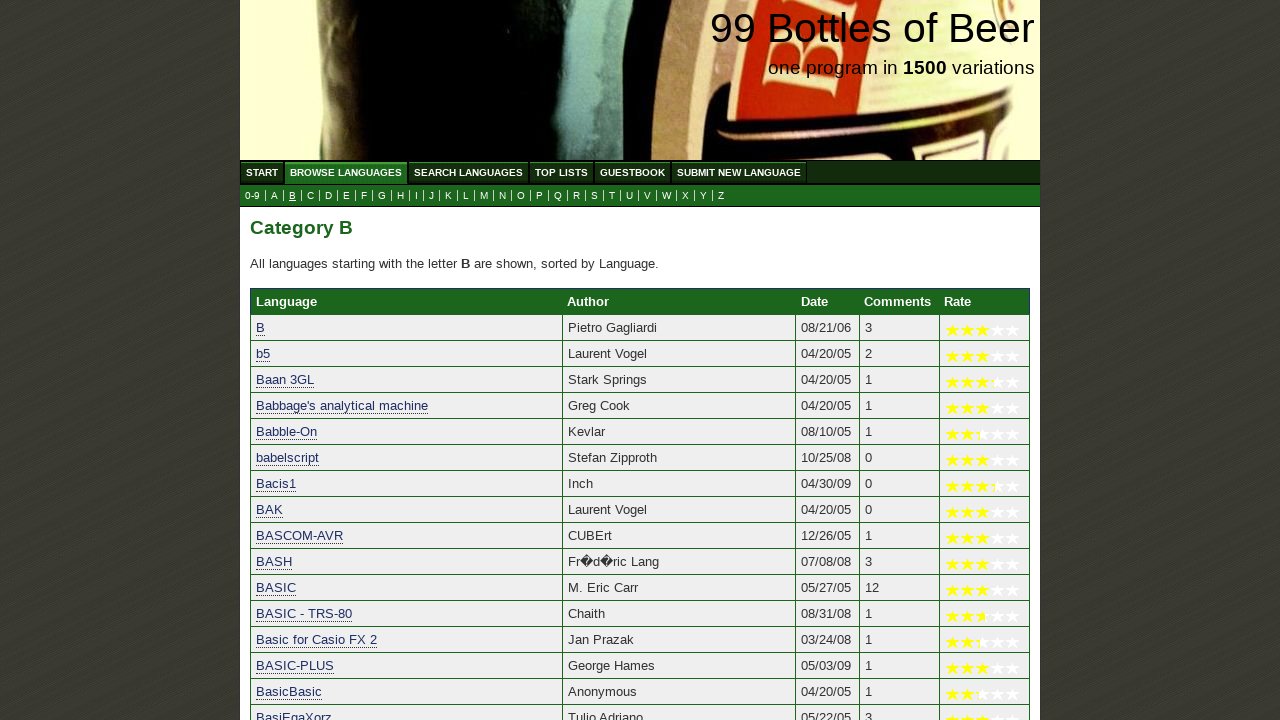

Verified language 'BasiEgaXorz' starts with 'B'
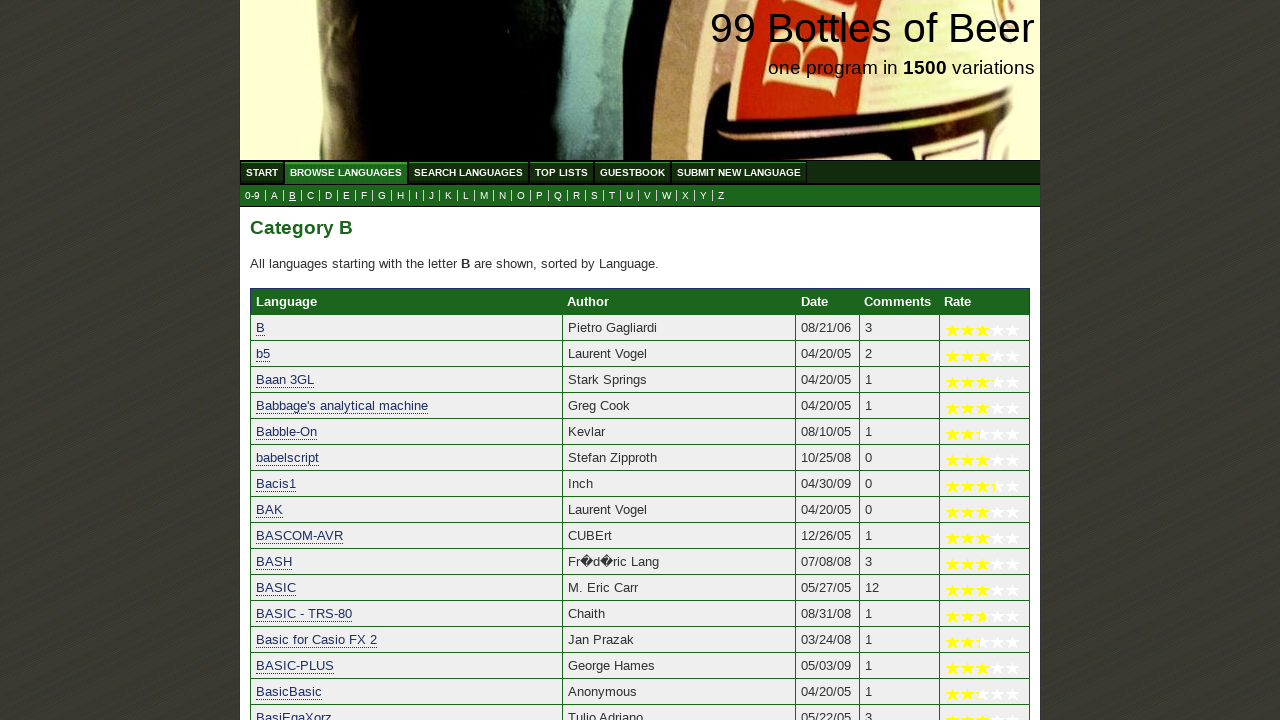

Verified language 'BBC BASIC' starts with 'B'
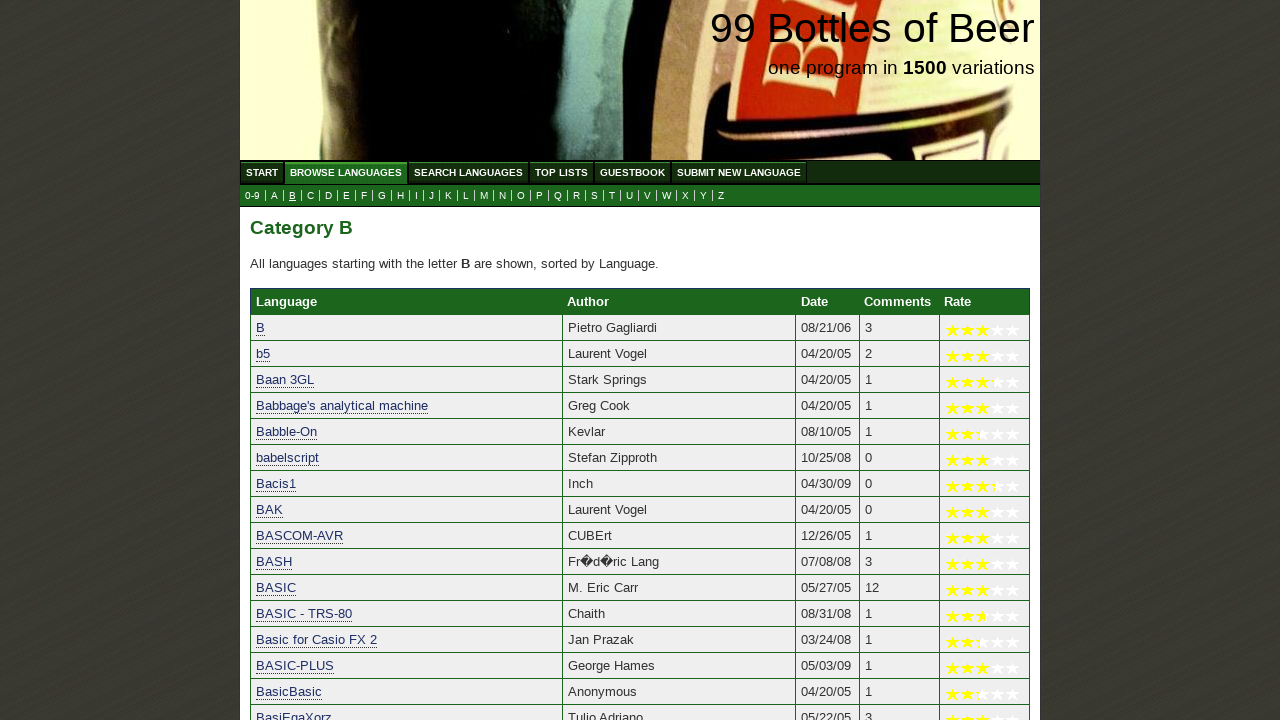

Verified language 'BBx' starts with 'B'
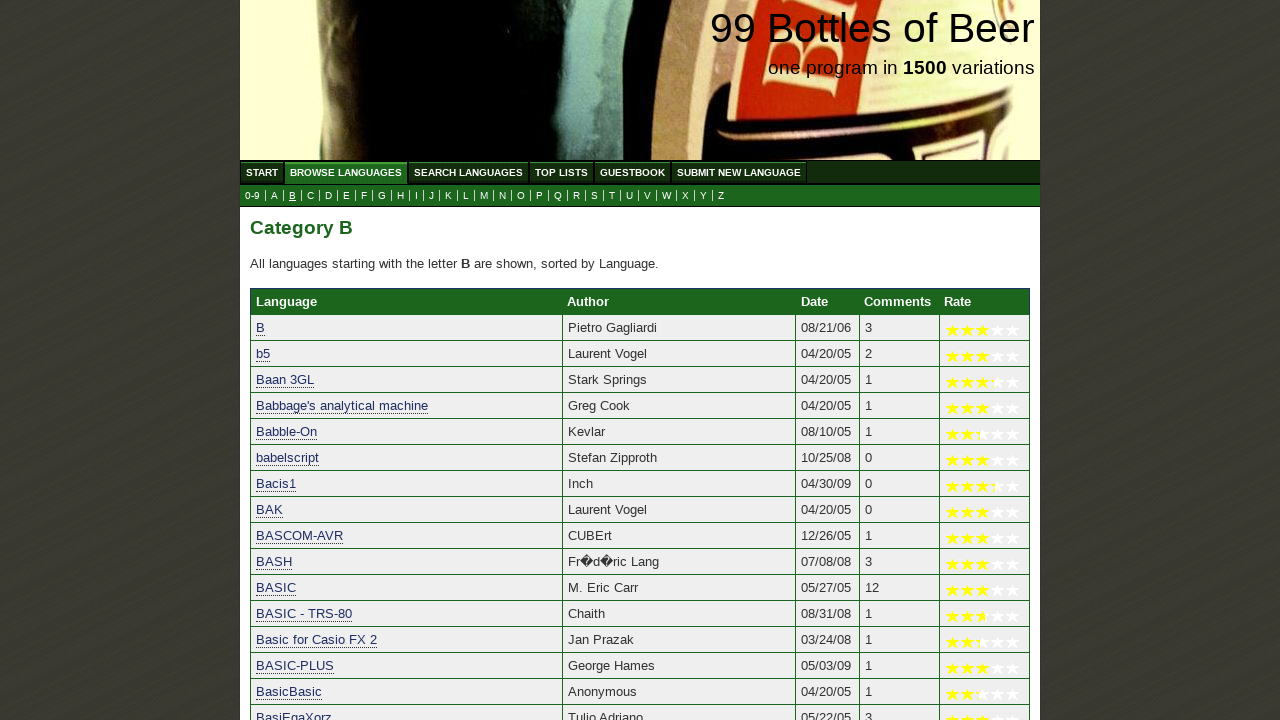

Verified language 'bc' starts with 'B'
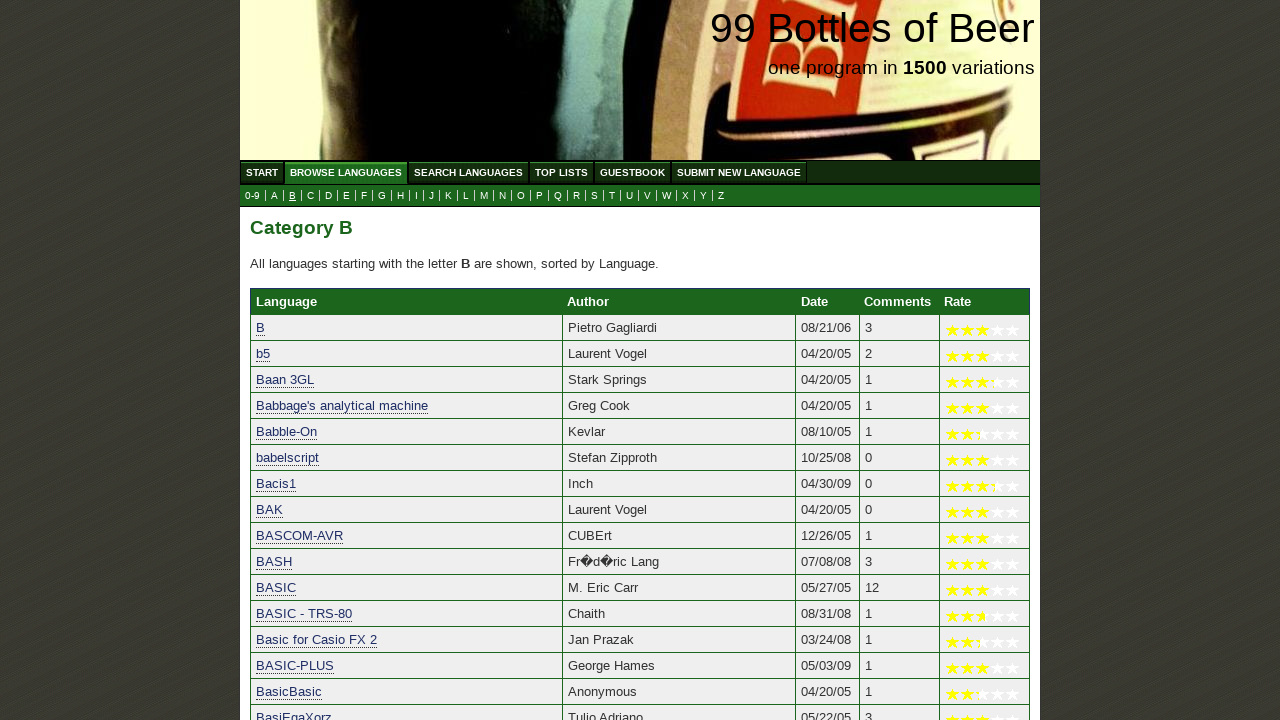

Verified language 'BCPL' starts with 'B'
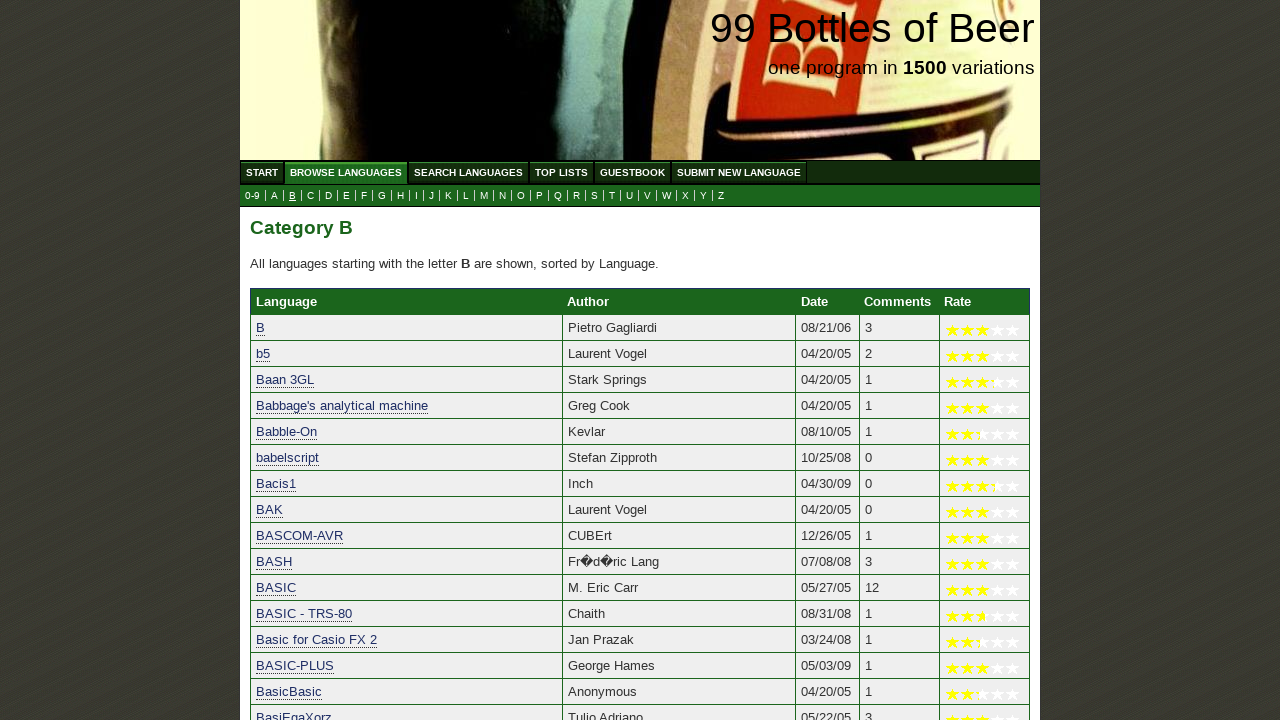

Verified language 'BCX � BASIC to C Transla' starts with 'B'
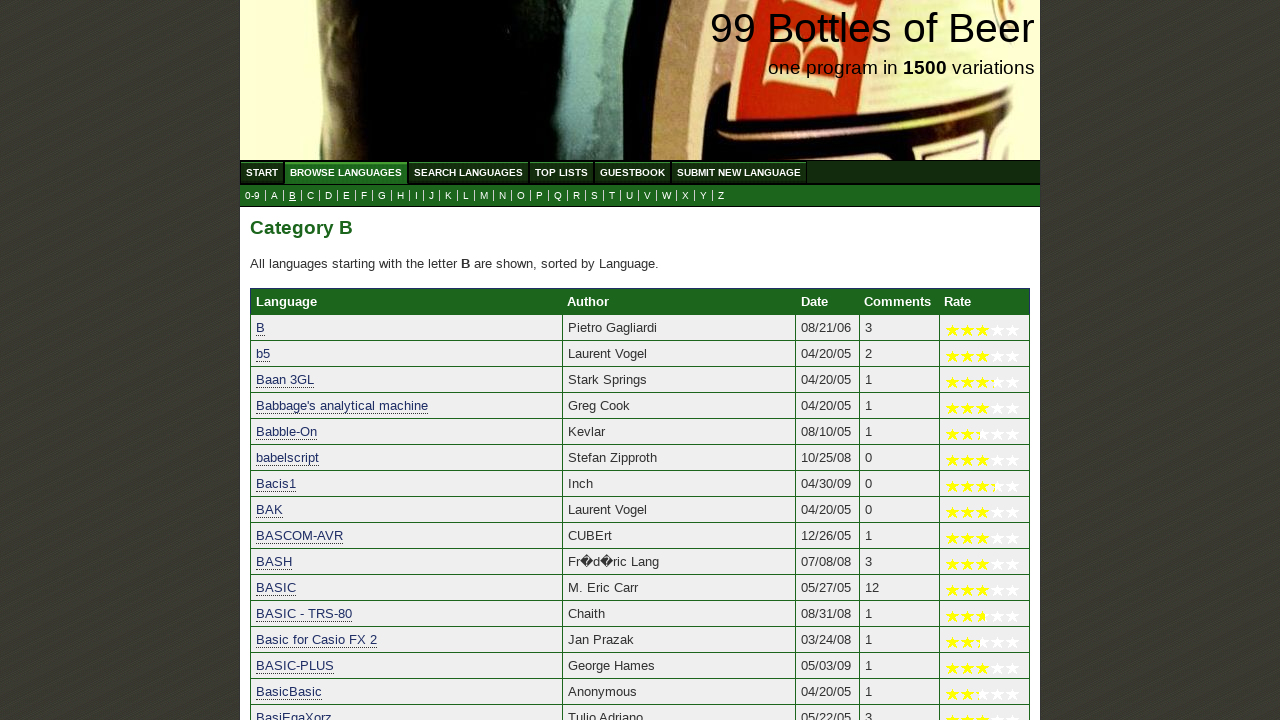

Verified language 'Bean Sheet' starts with 'B'
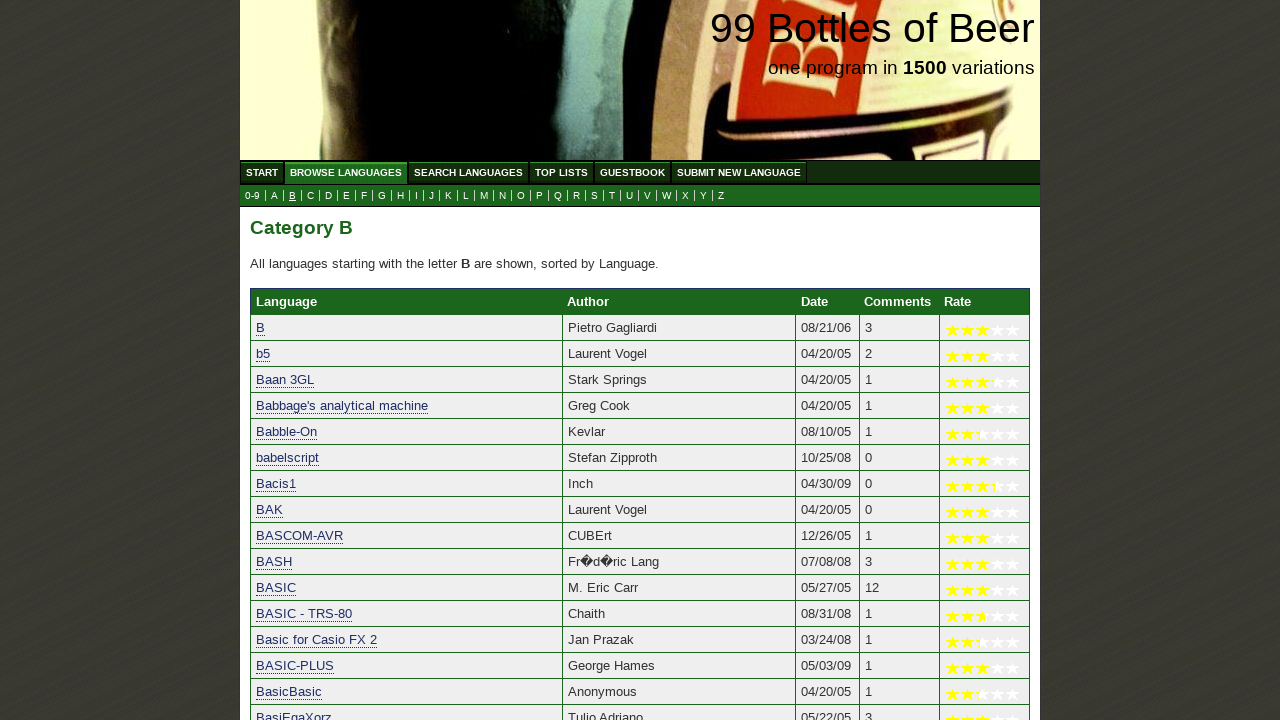

Verified language 'BeanShell' starts with 'B'
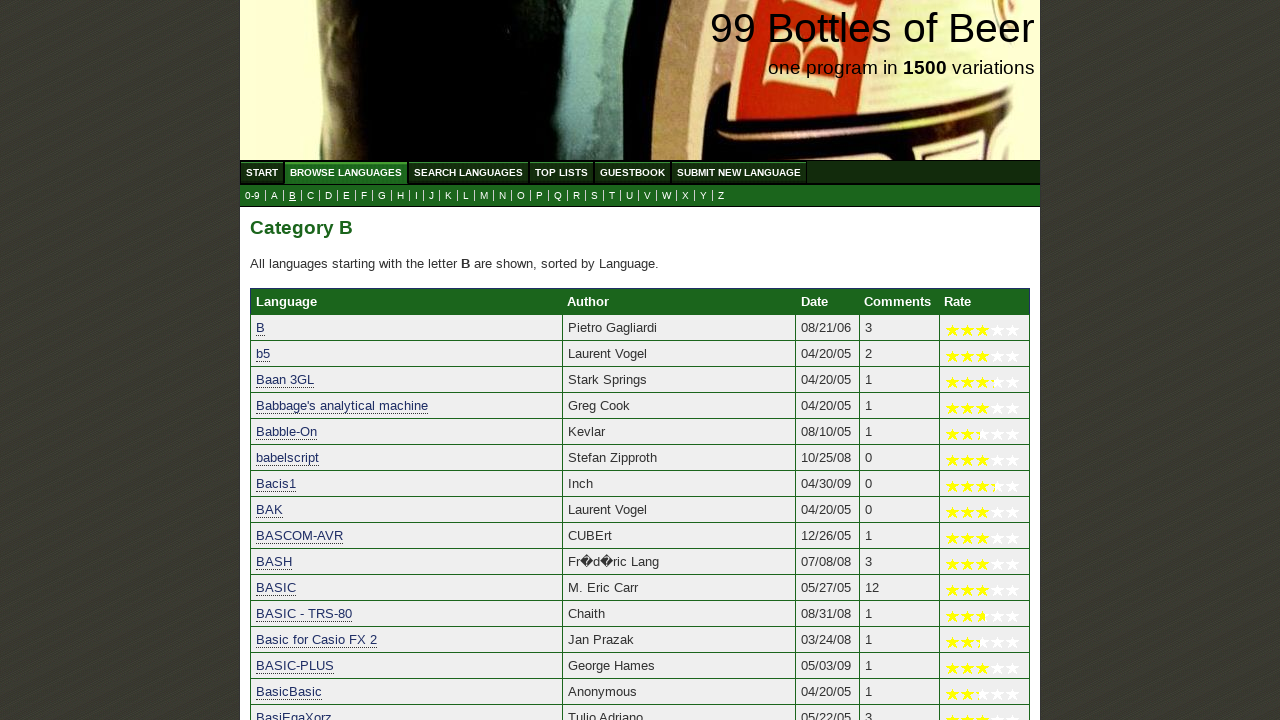

Verified language 'Beatnik' starts with 'B'
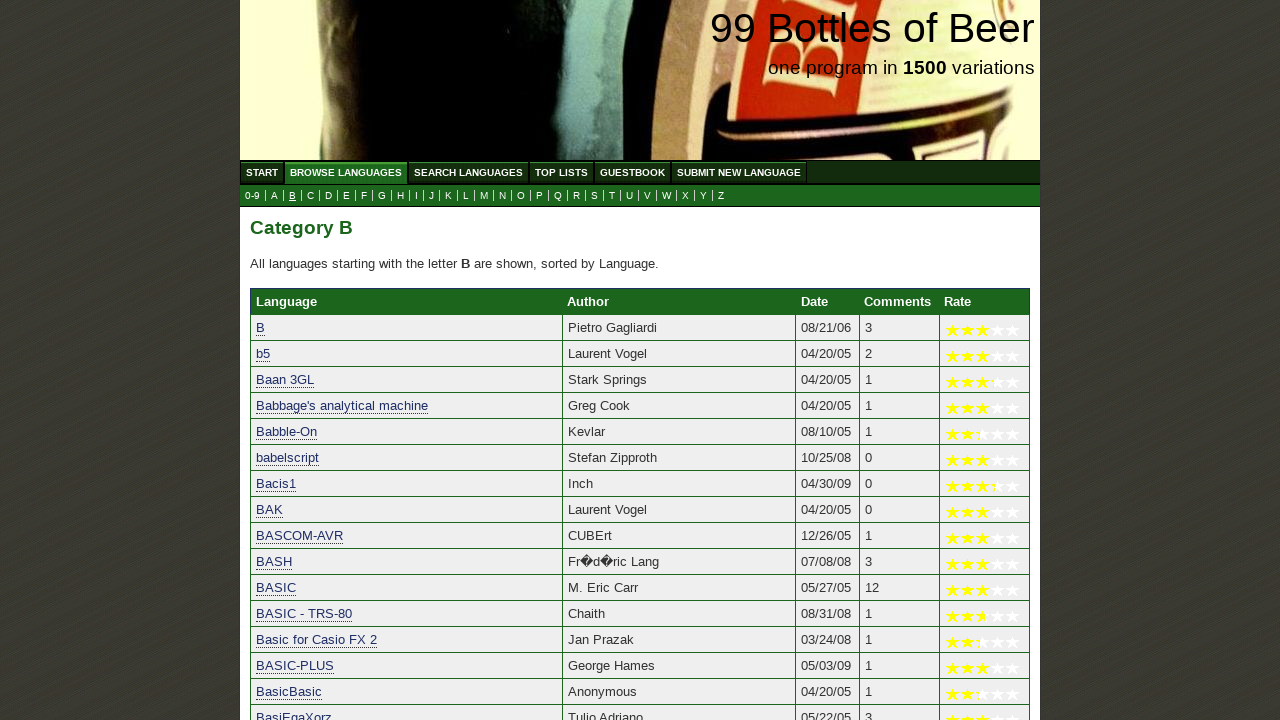

Verified language 'BefDC' starts with 'B'
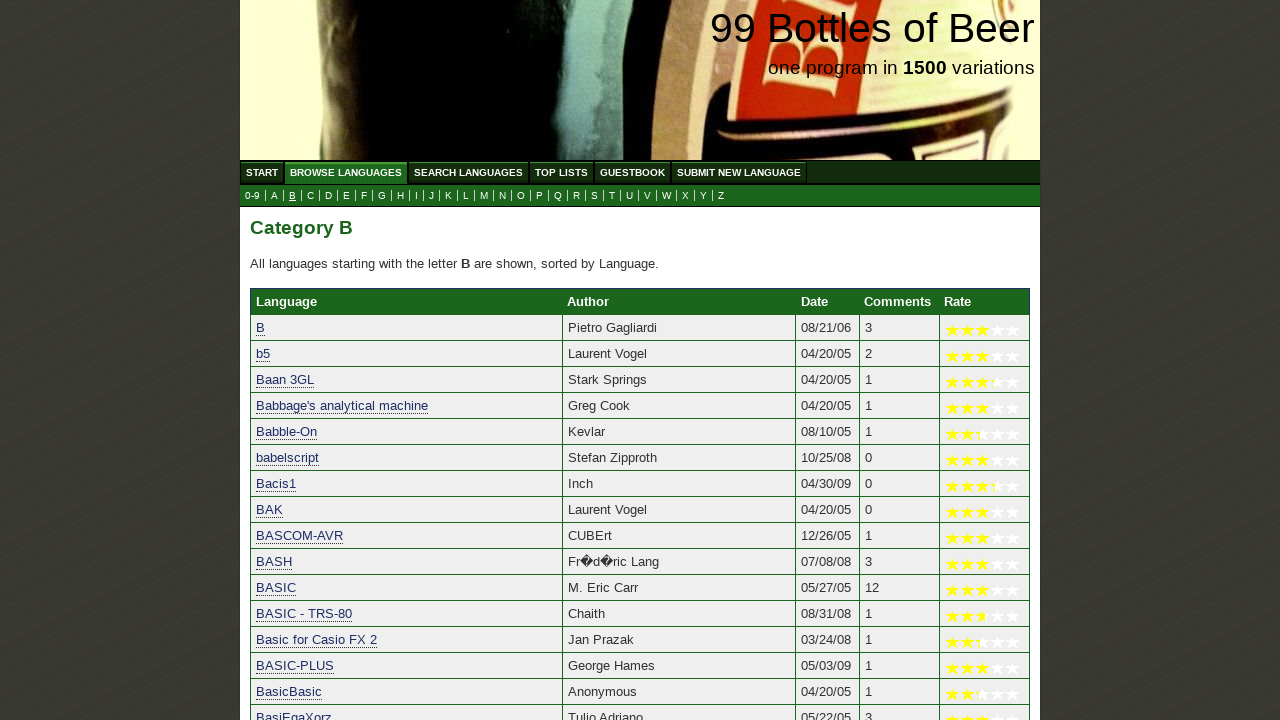

Verified language 'Befunge' starts with 'B'
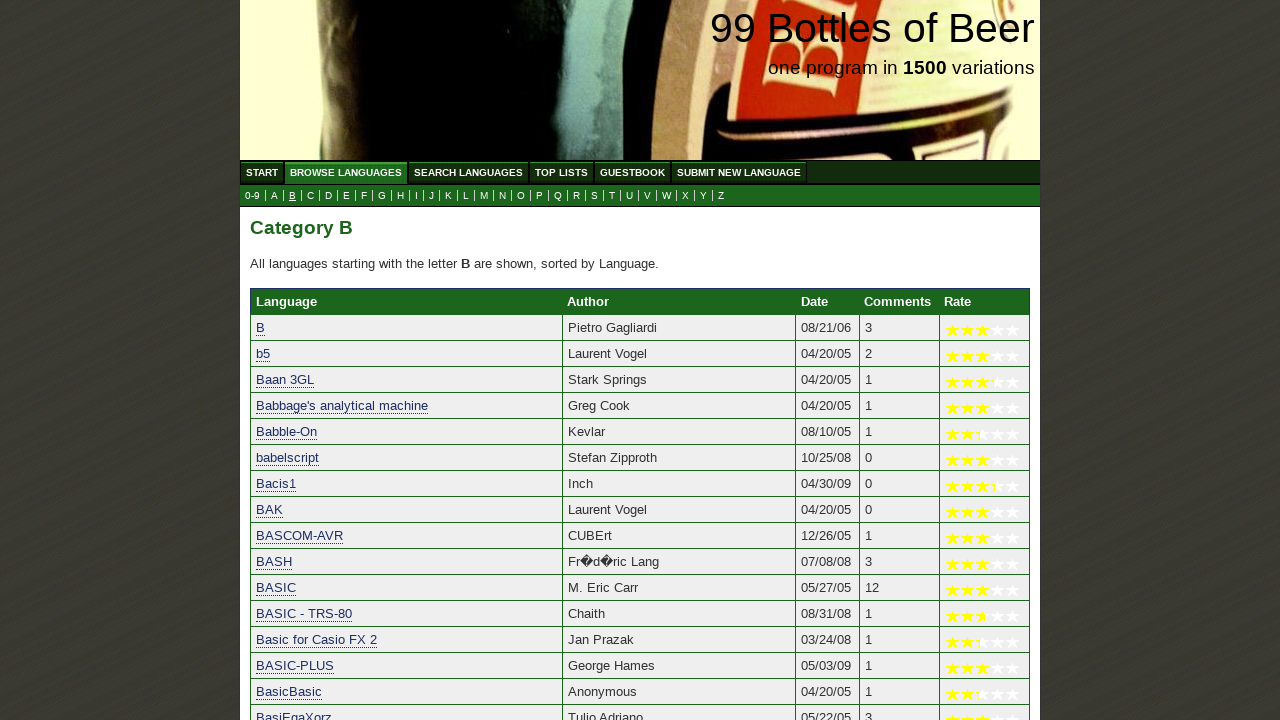

Verified language 'BETA' starts with 'B'
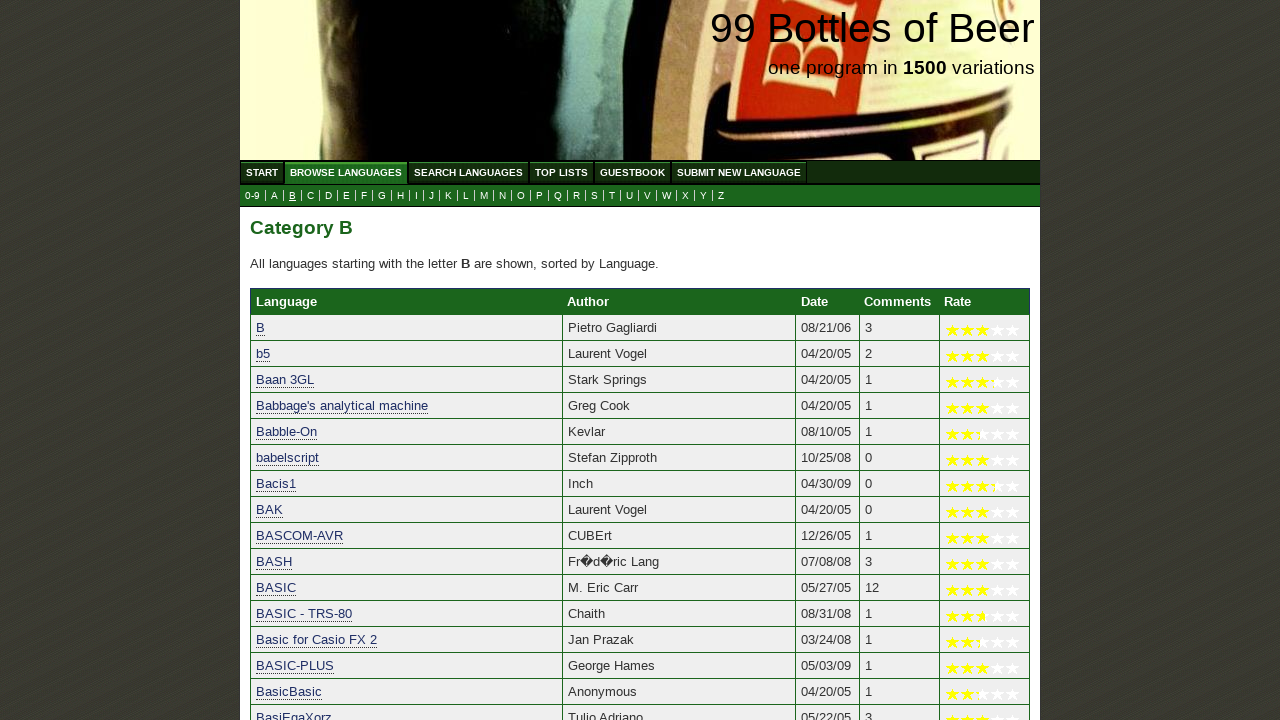

Verified language 'Betterave' starts with 'B'
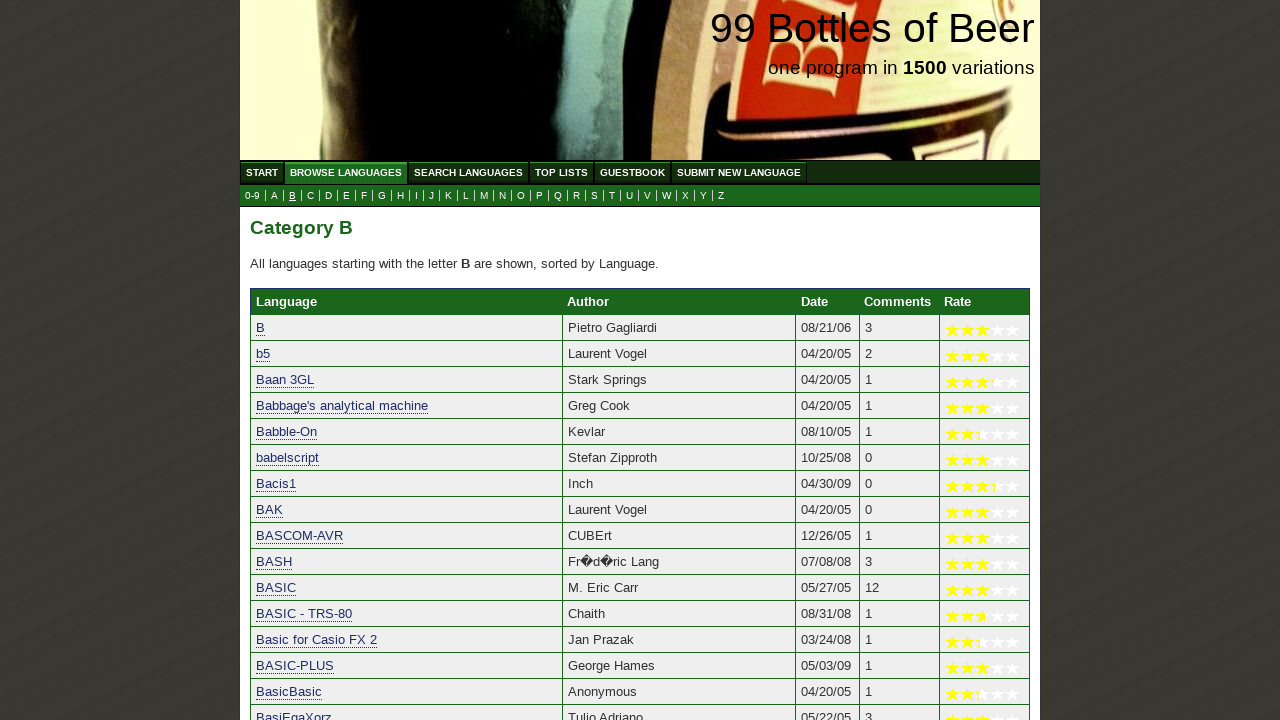

Verified language 'Biferno' starts with 'B'
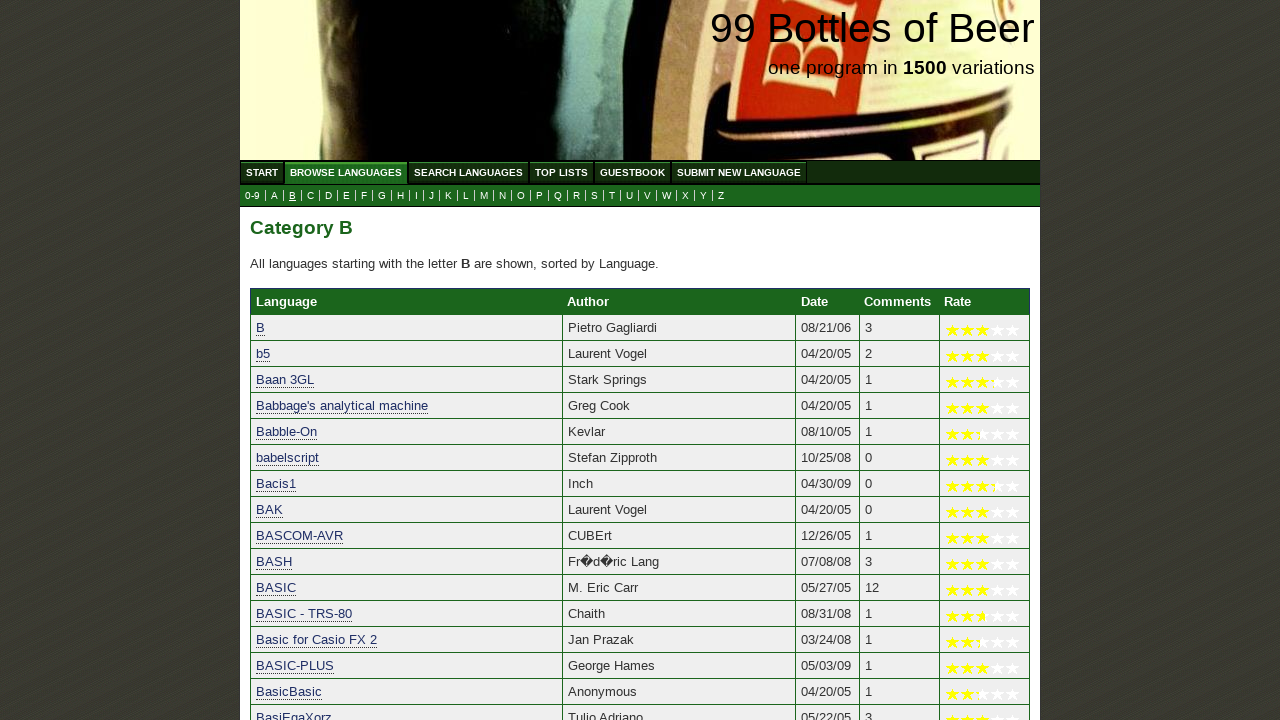

Verified language 'Bind' starts with 'B'
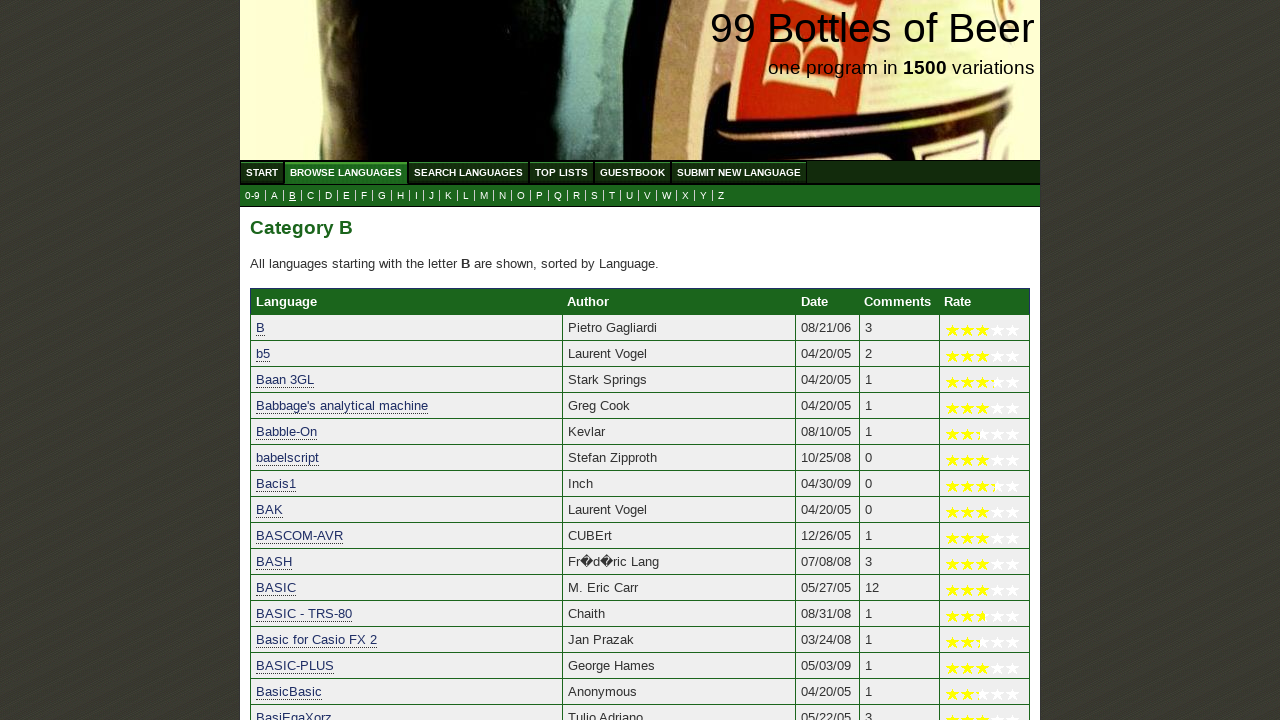

Verified language 'BIO' starts with 'B'
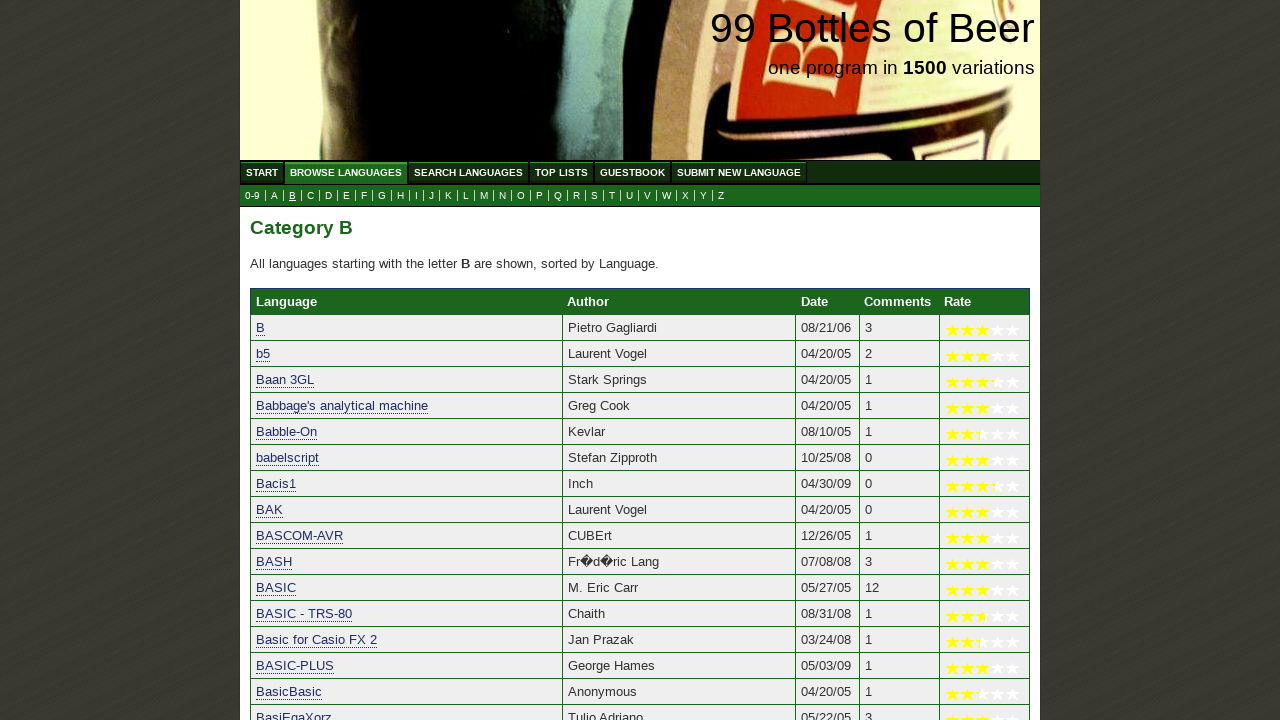

Verified language 'Blank' starts with 'B'
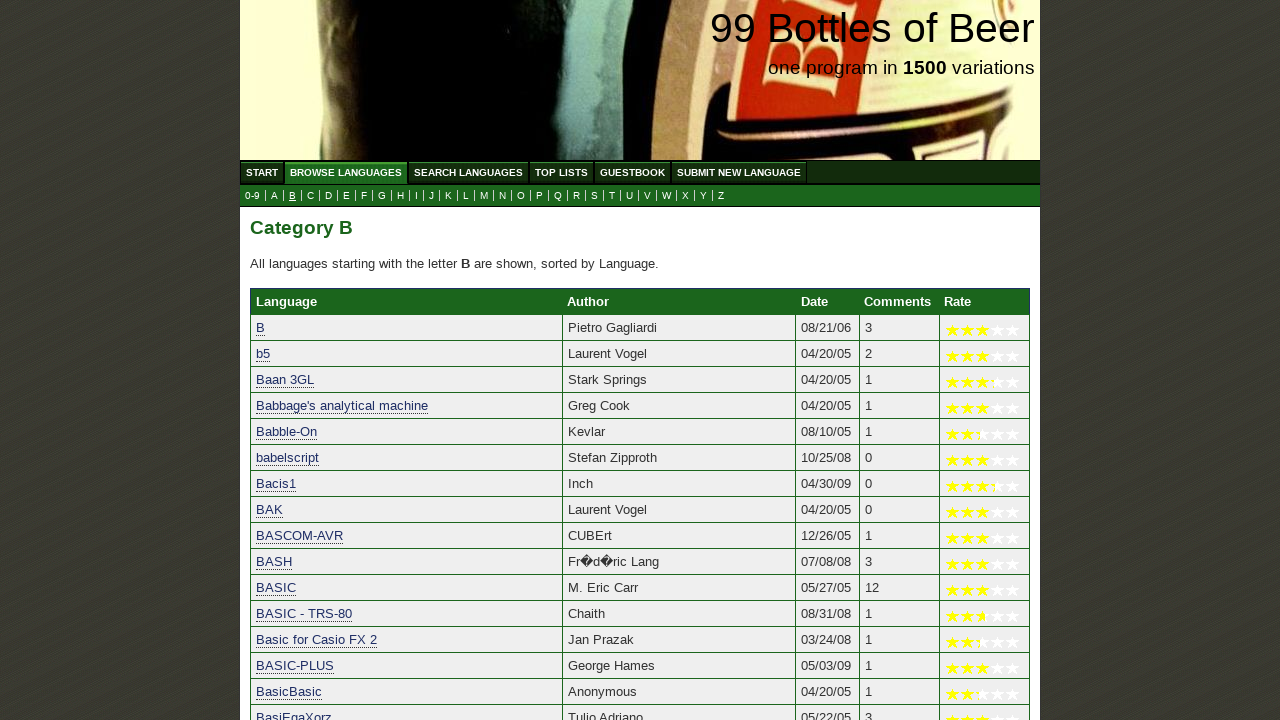

Verified language 'Blaster Master Pascal' starts with 'B'
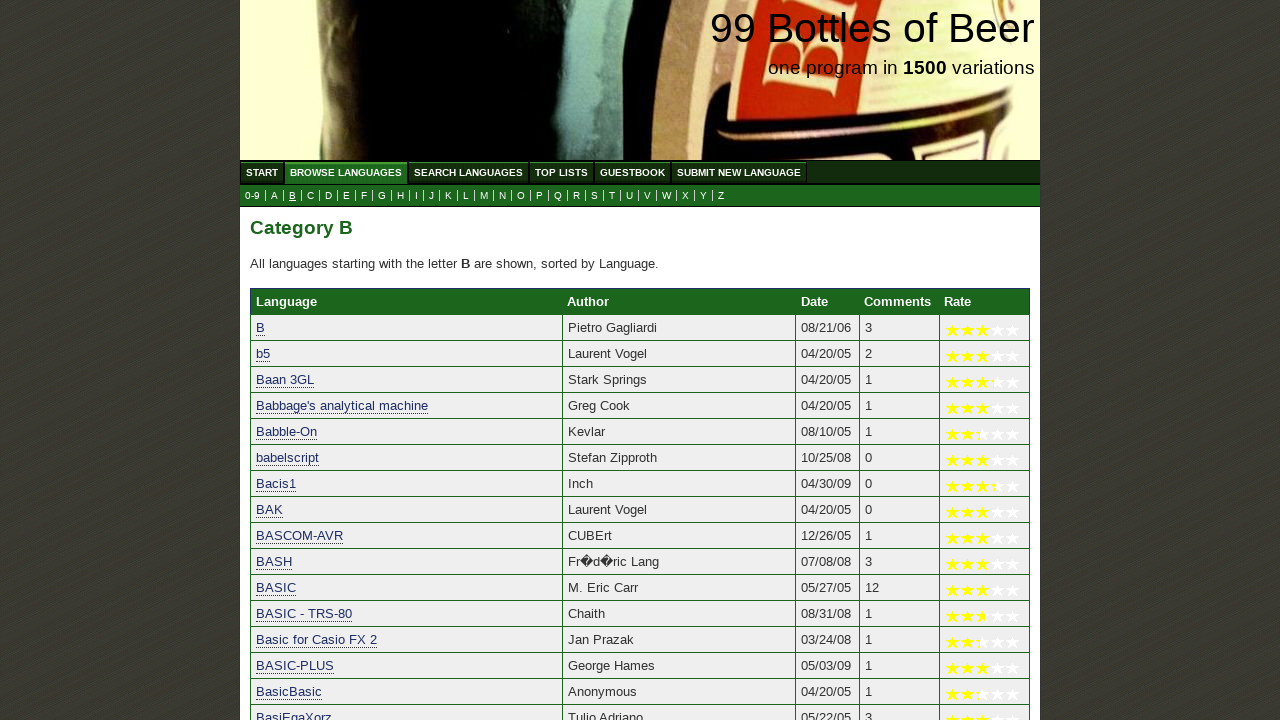

Verified language 'Blaze Advisor (SRL)' starts with 'B'
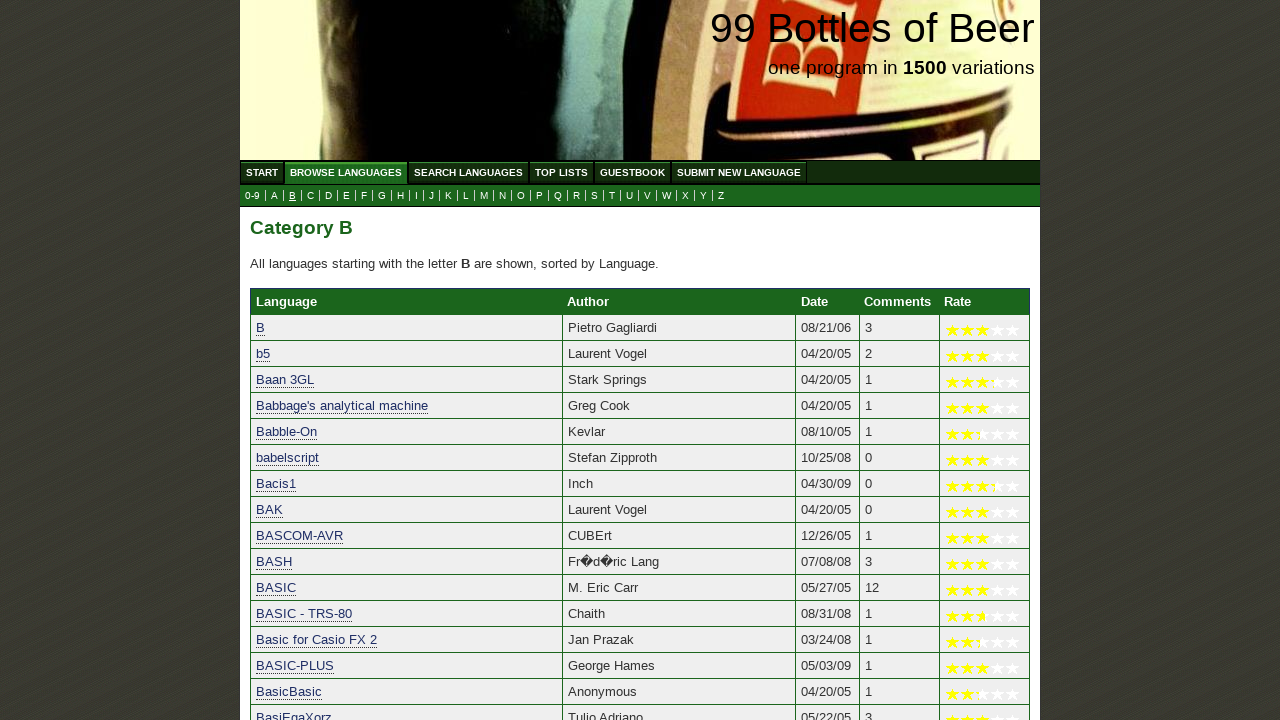

Verified language 'BLISS' starts with 'B'
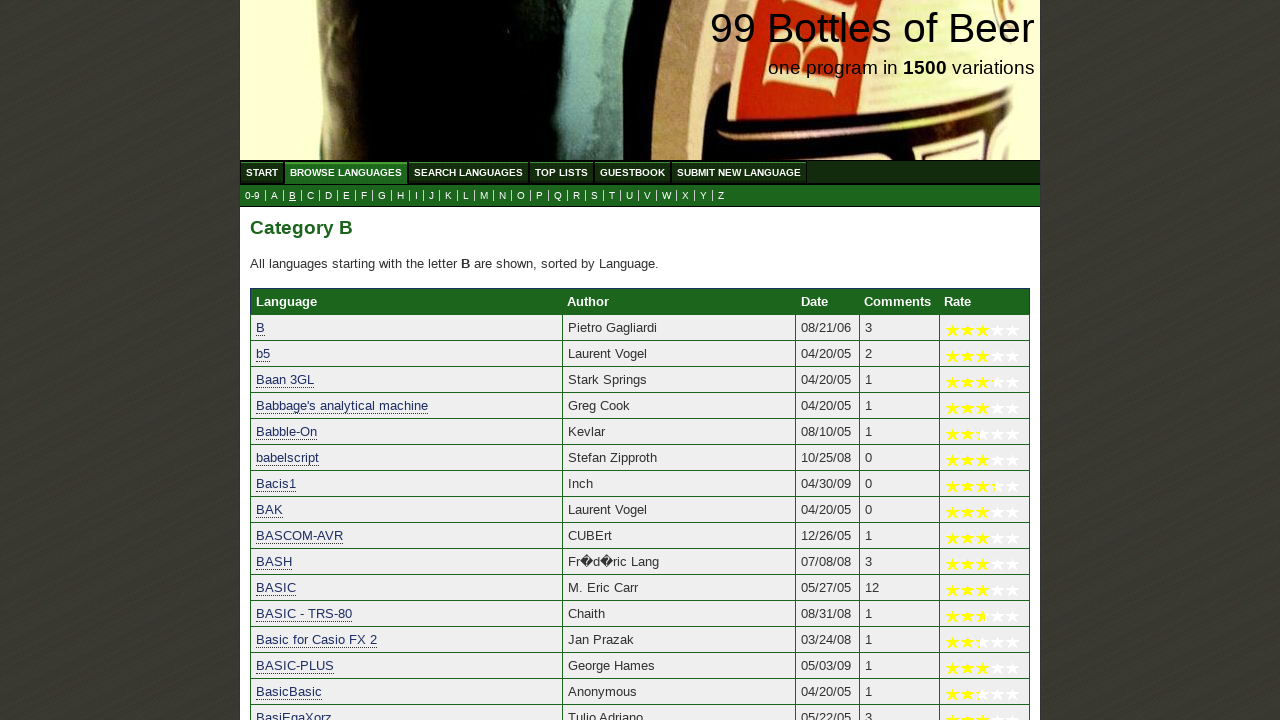

Verified language 'BlitzBasic' starts with 'B'
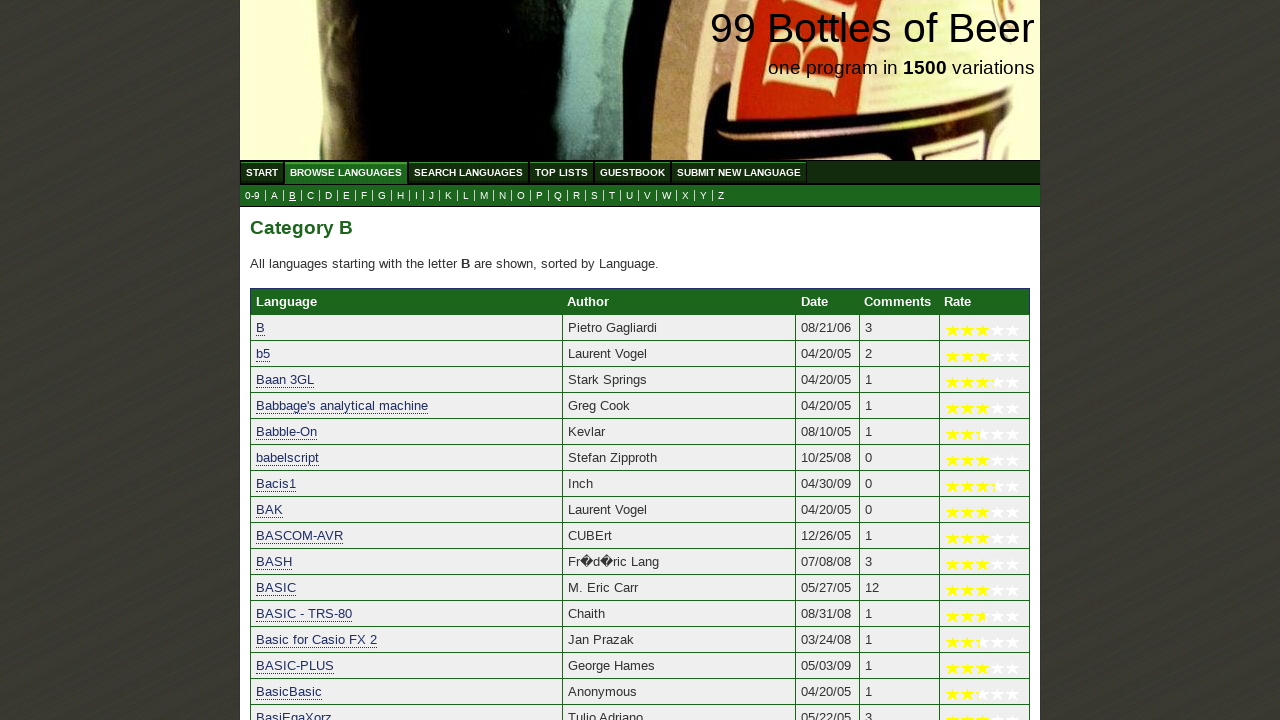

Verified language 'BlitzMax' starts with 'B'
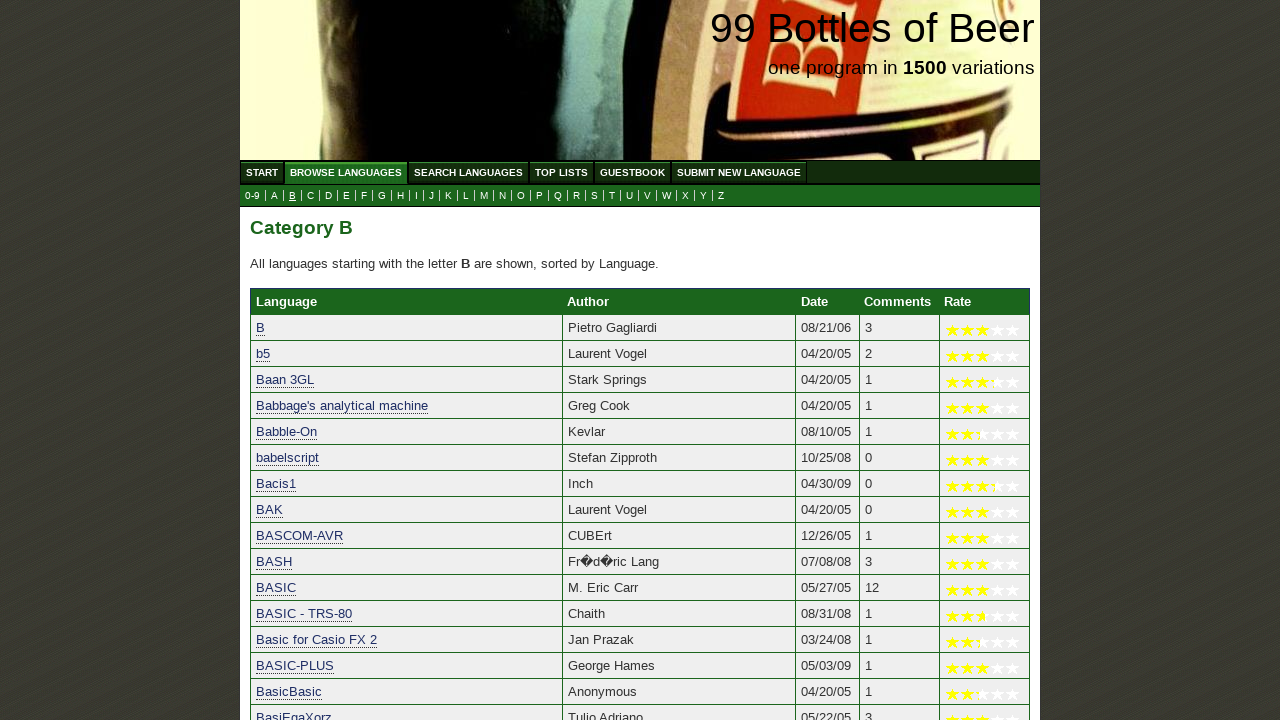

Verified language 'BlooP' starts with 'B'
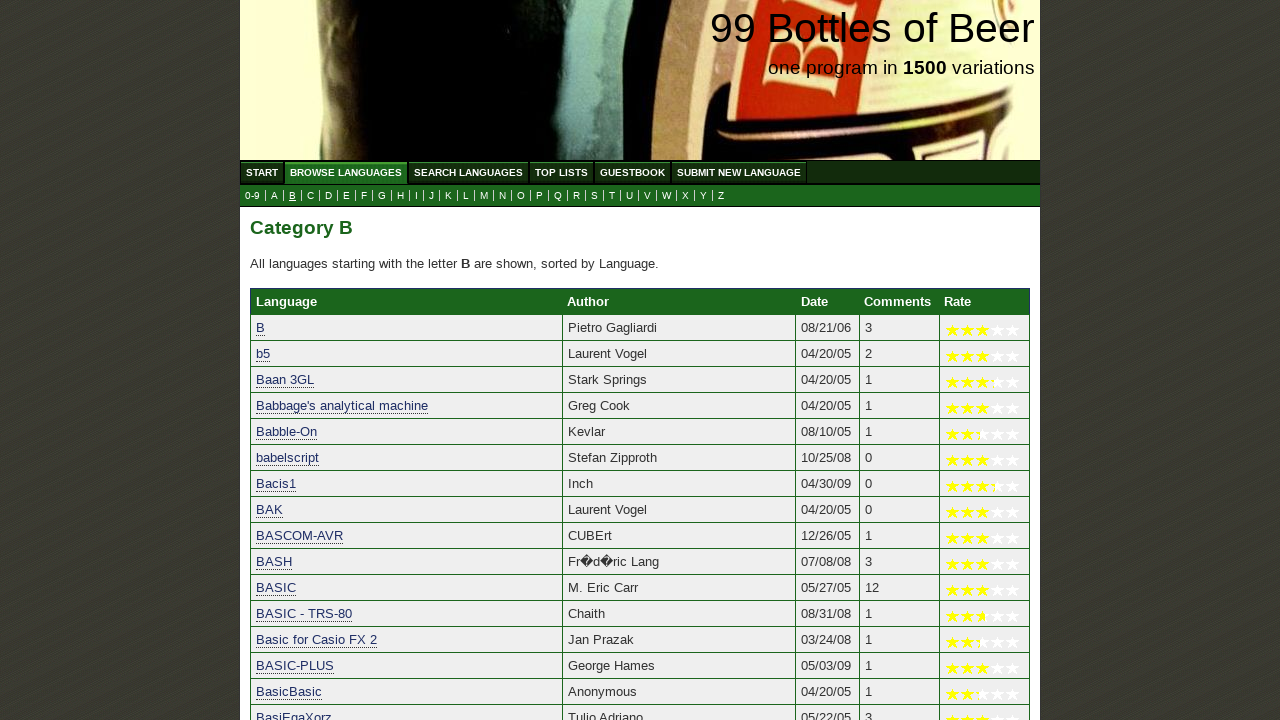

Verified language 'Blue' starts with 'B'
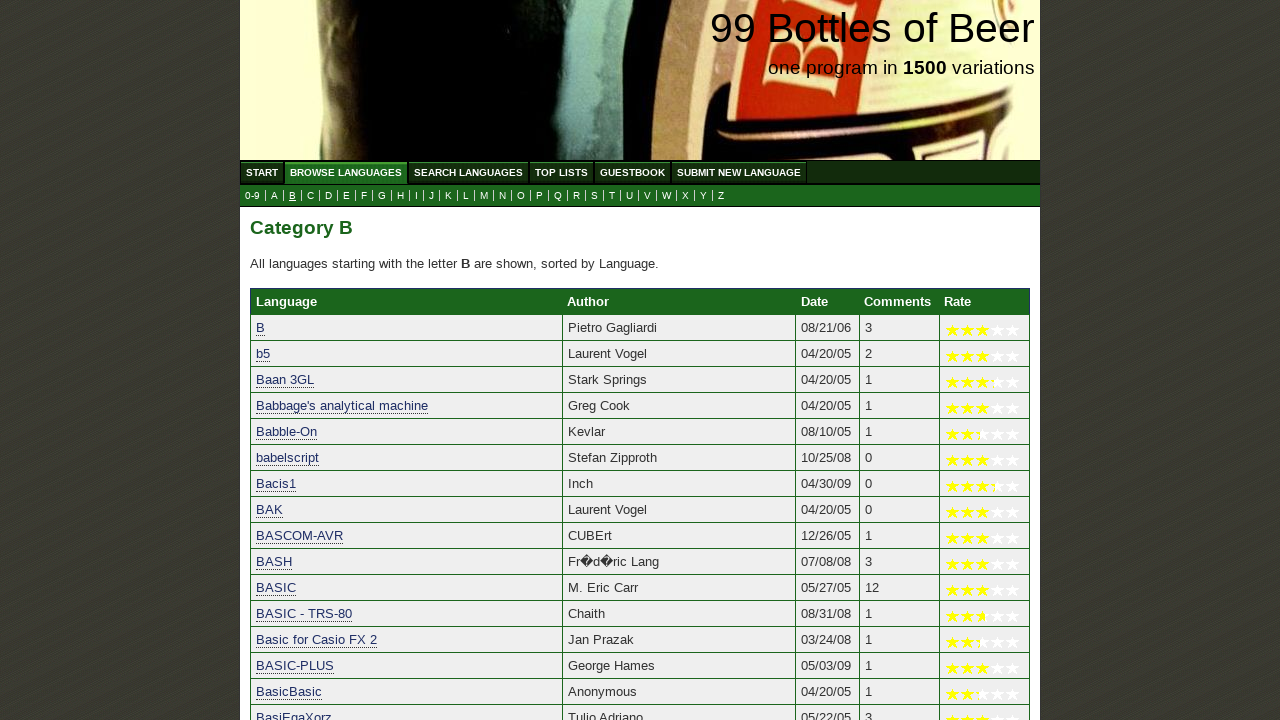

Verified language 'Bobo' starts with 'B'
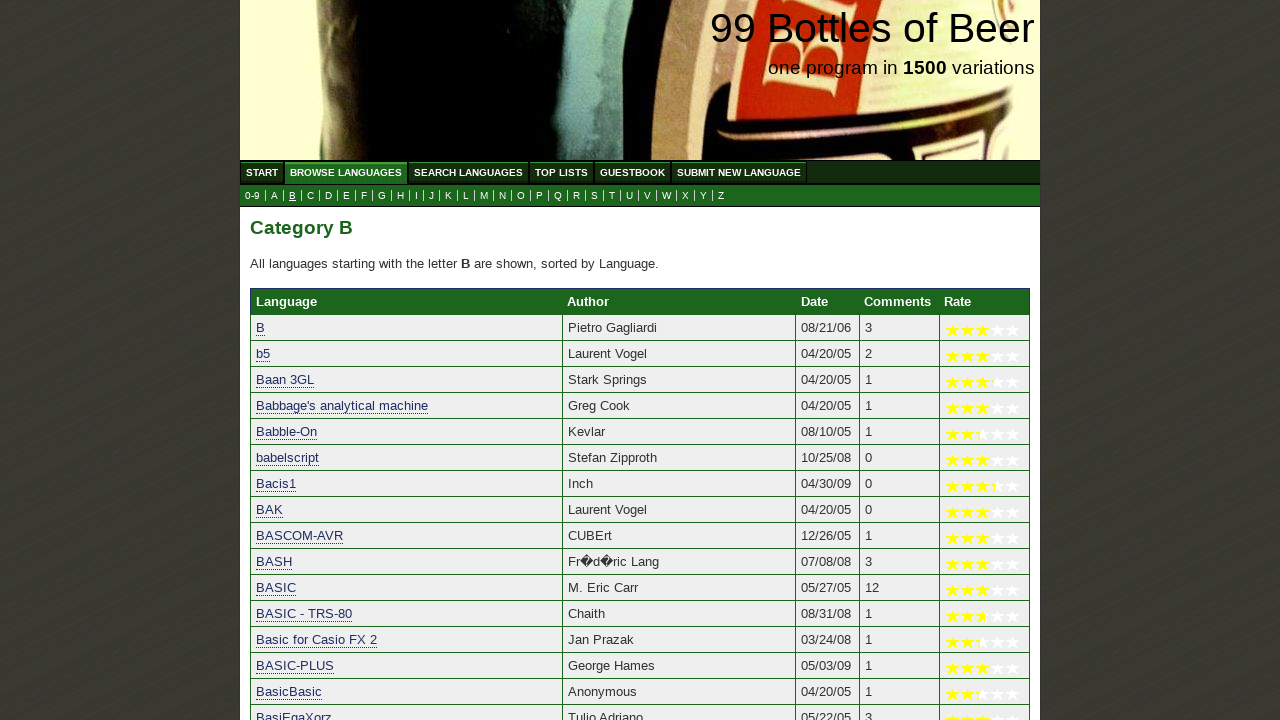

Verified language 'BogusForth' starts with 'B'
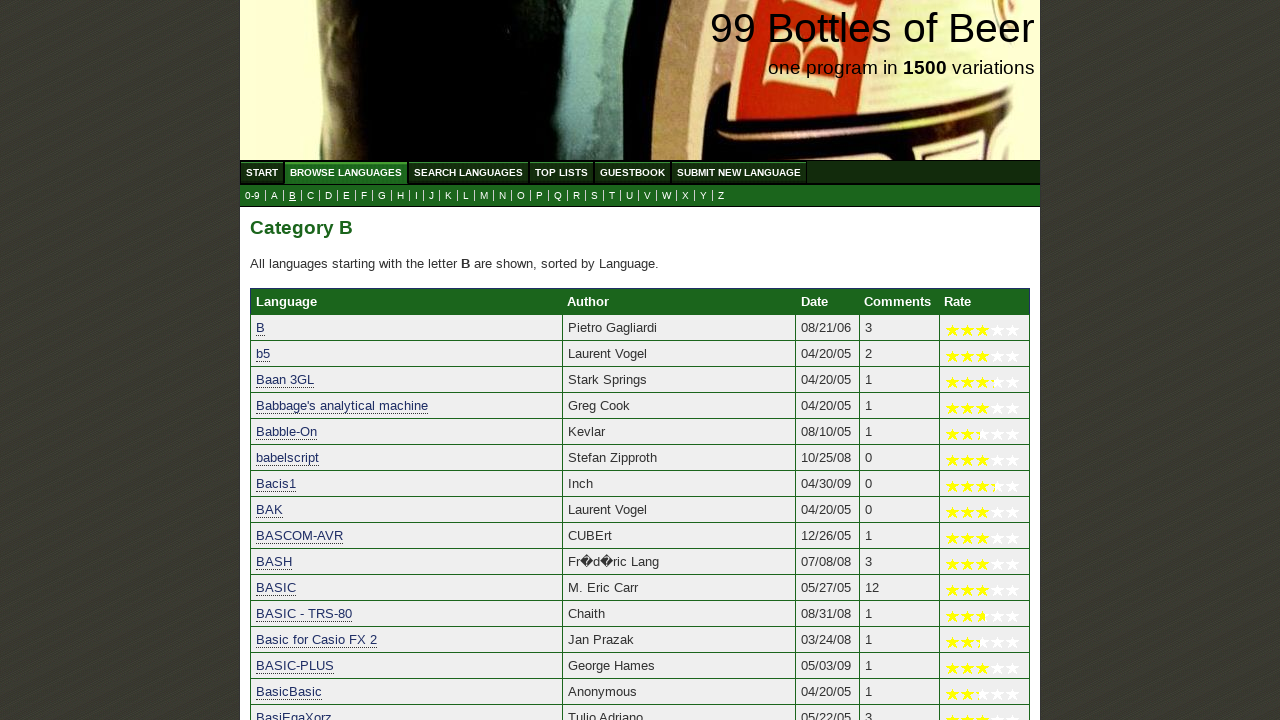

Verified language 'Boo' starts with 'B'
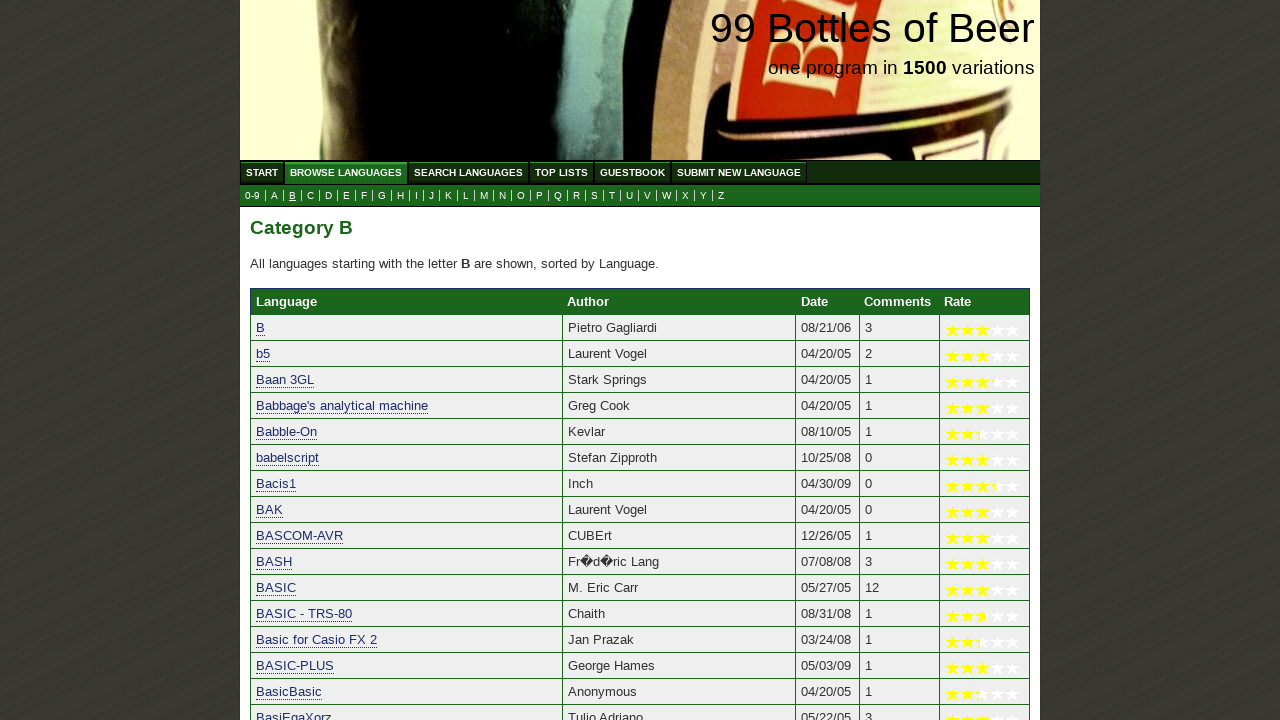

Verified language 'Bourne Shell' starts with 'B'
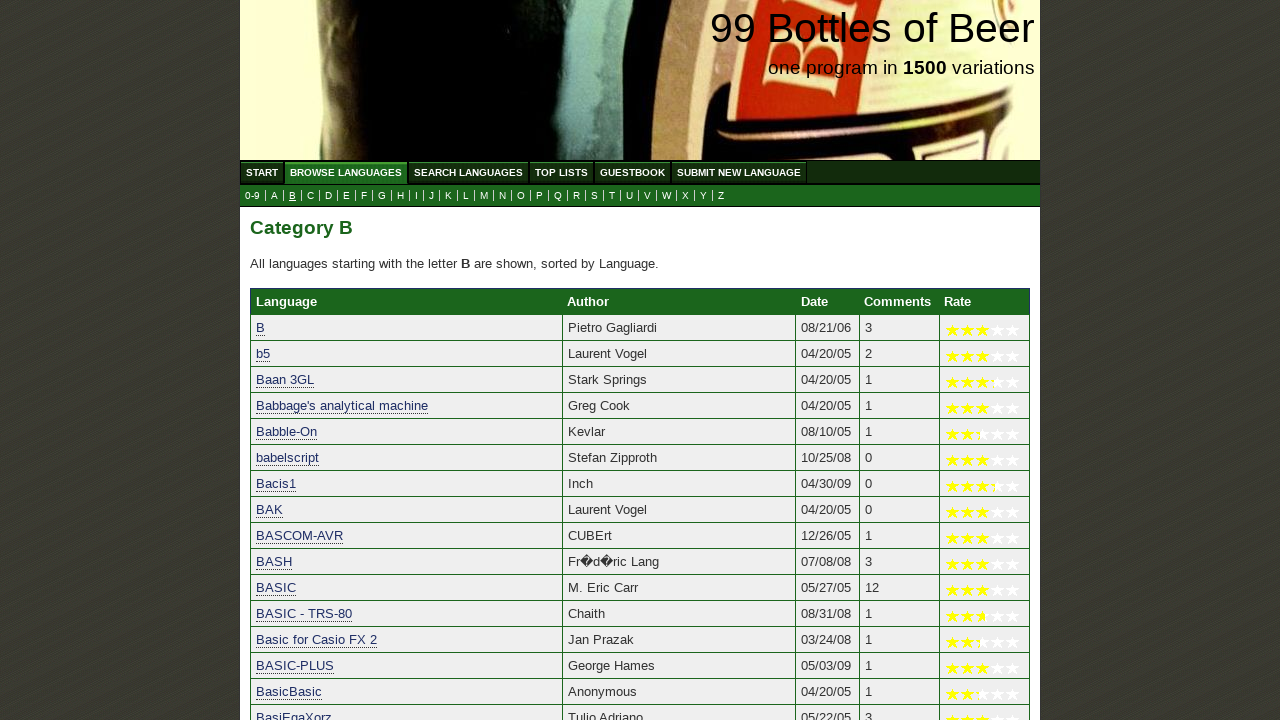

Verified language 'Boxer' starts with 'B'
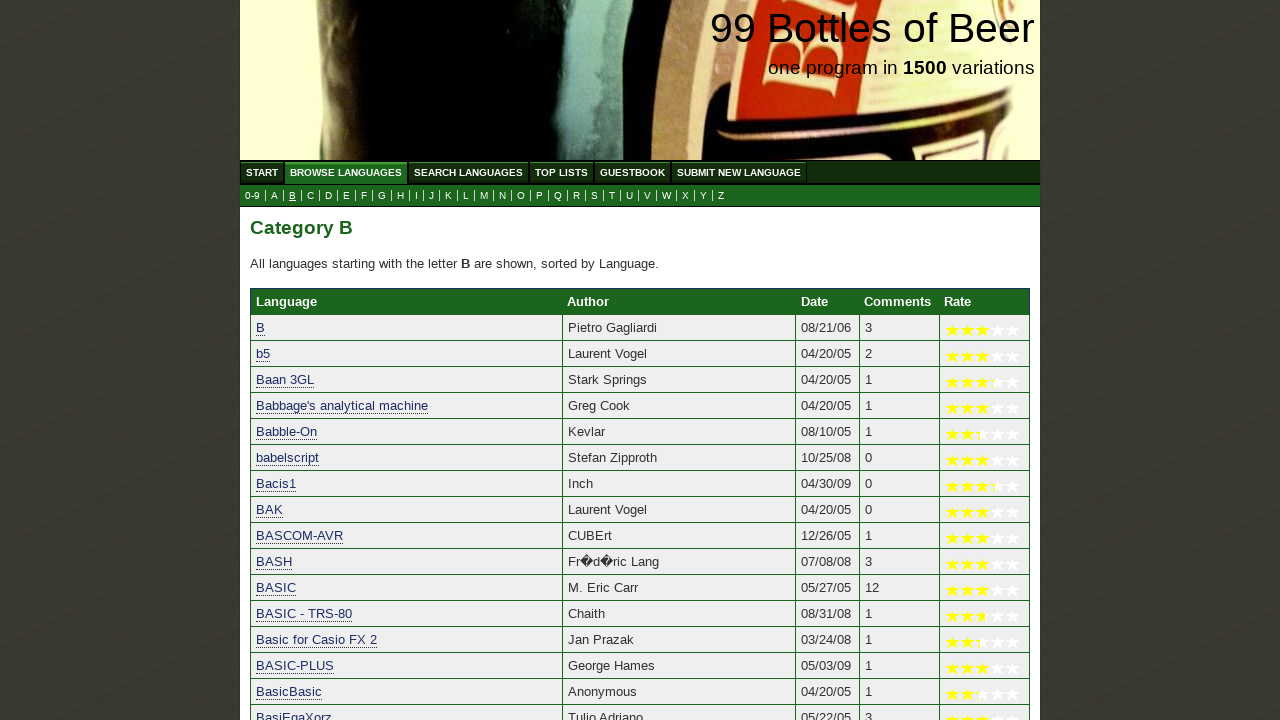

Verified language 'Brainfuck' starts with 'B'
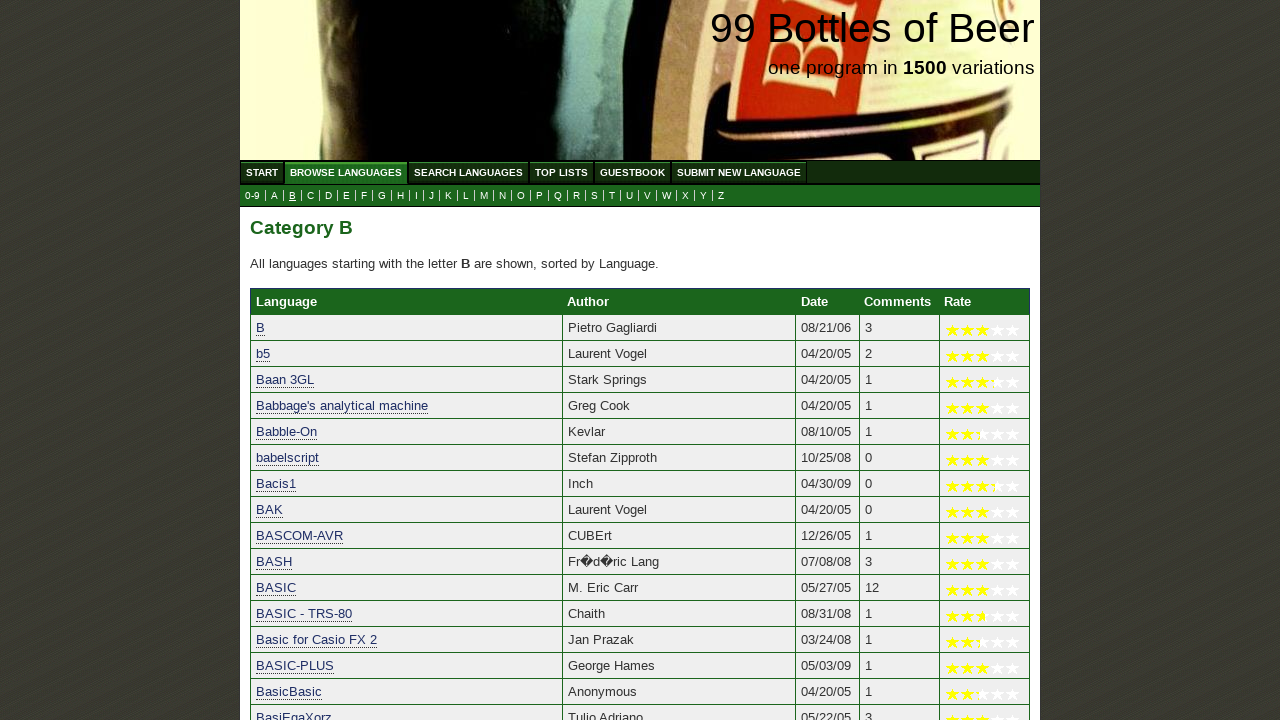

Verified language 'Brandy' starts with 'B'
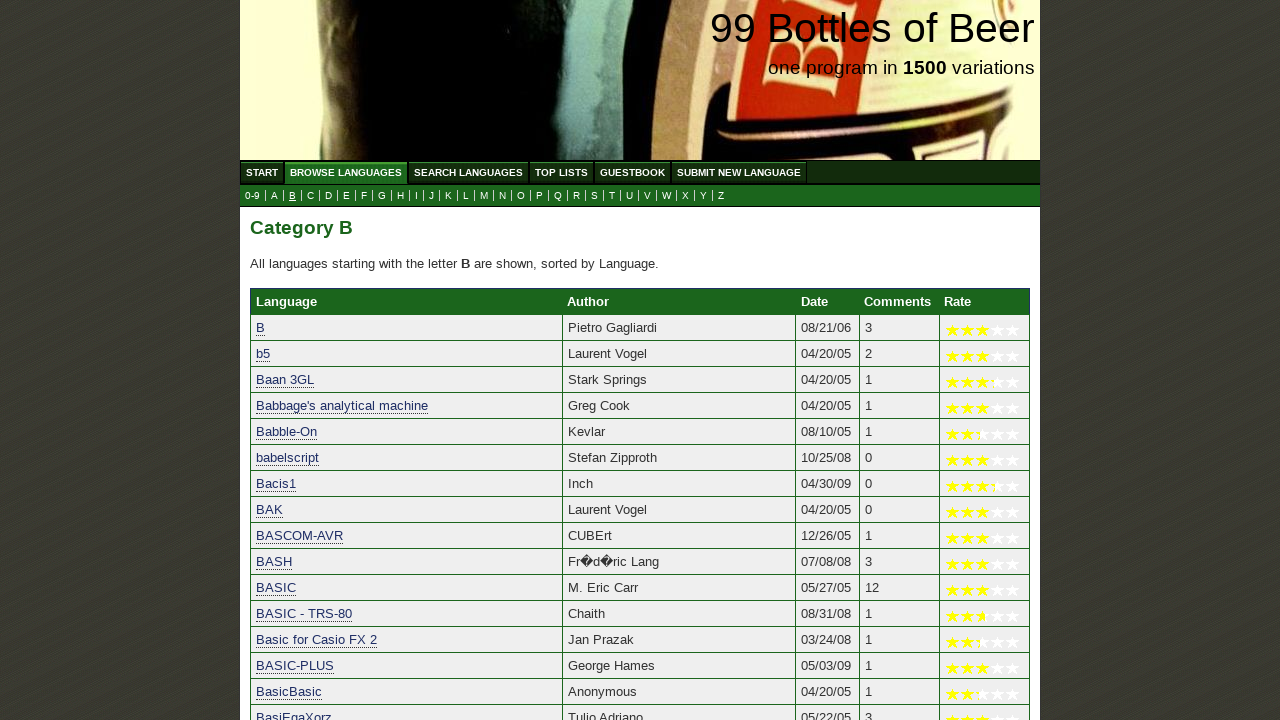

Verified language 'BRL' starts with 'B'
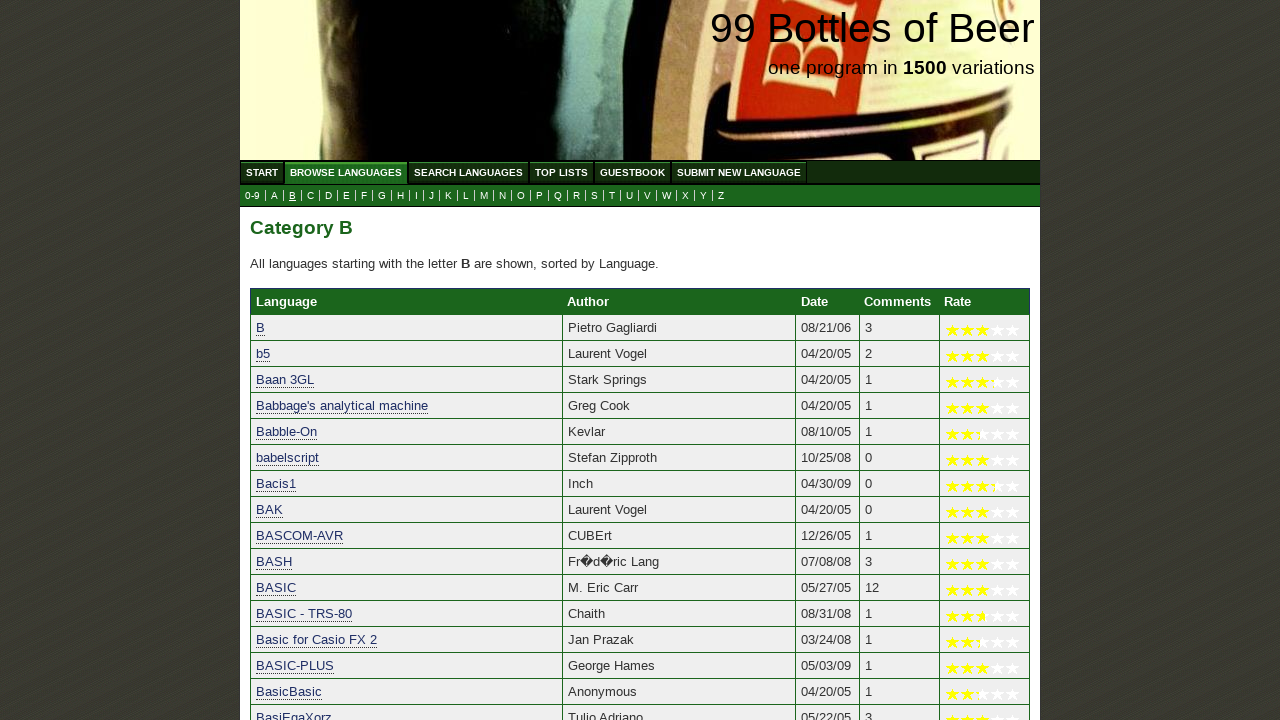

Verified language 'BS' starts with 'B'
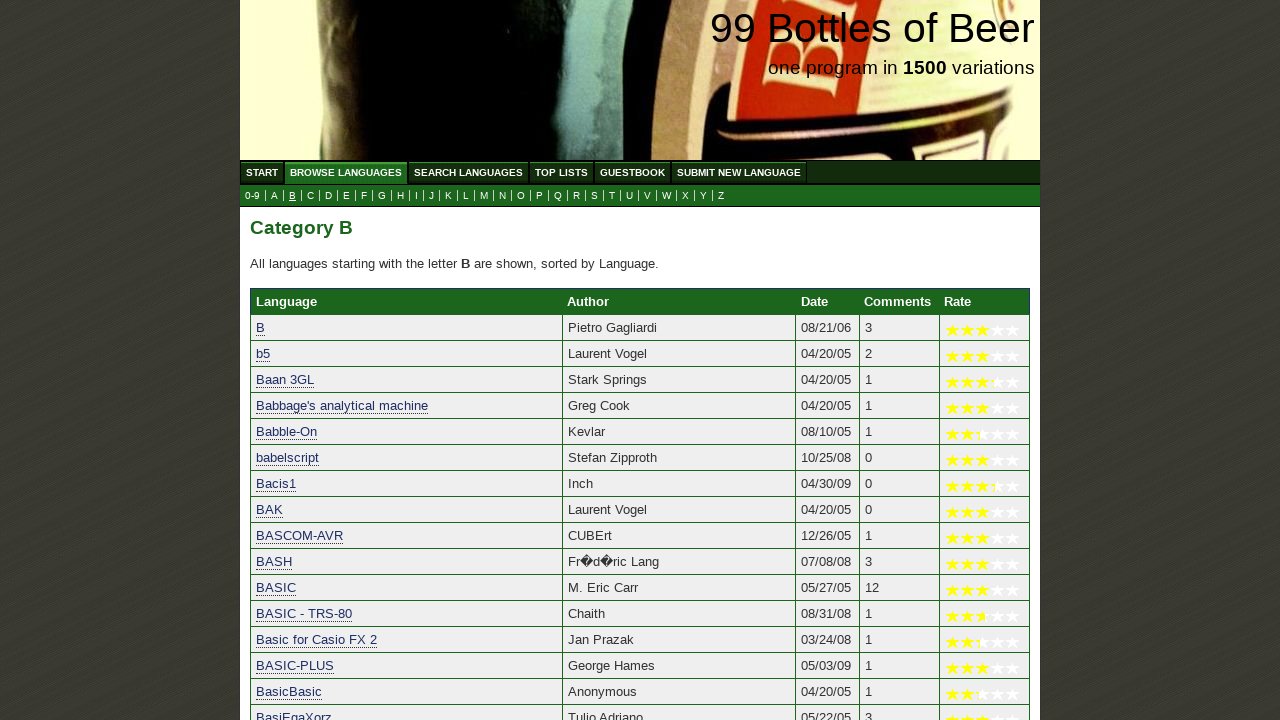

Verified language 'Builder Script' starts with 'B'
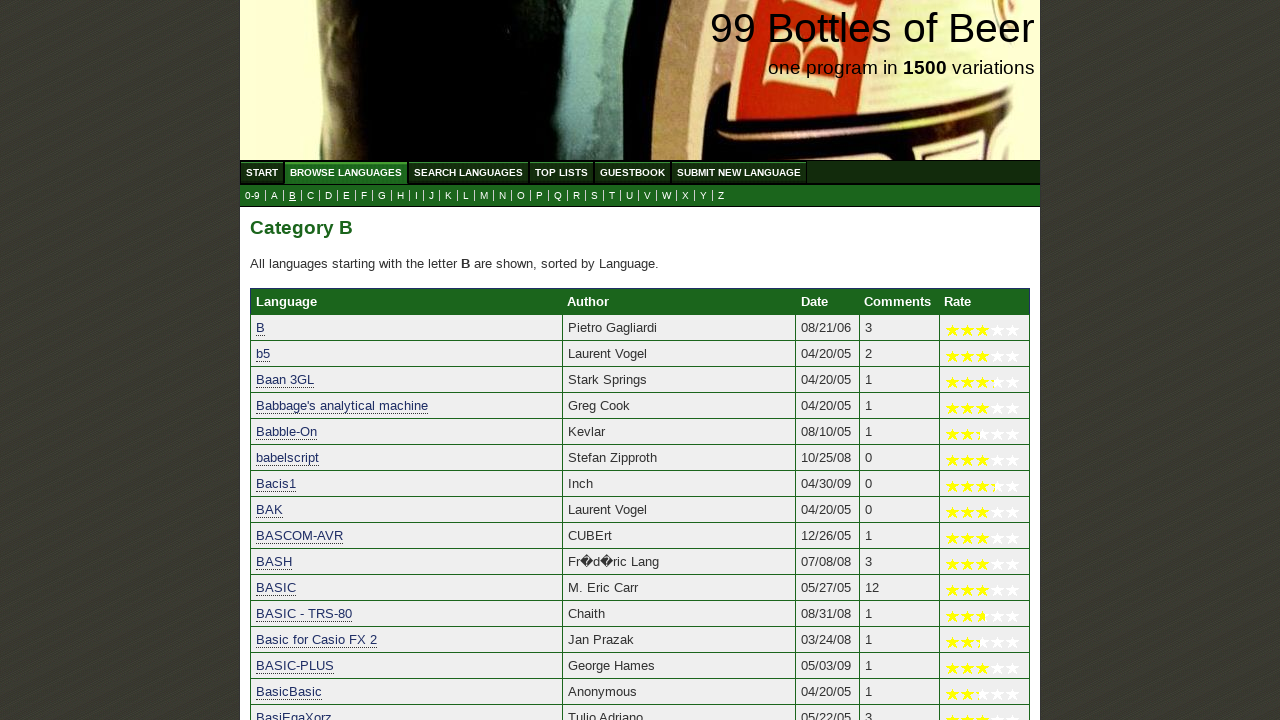

Verified language 'Bullfrog' starts with 'B'
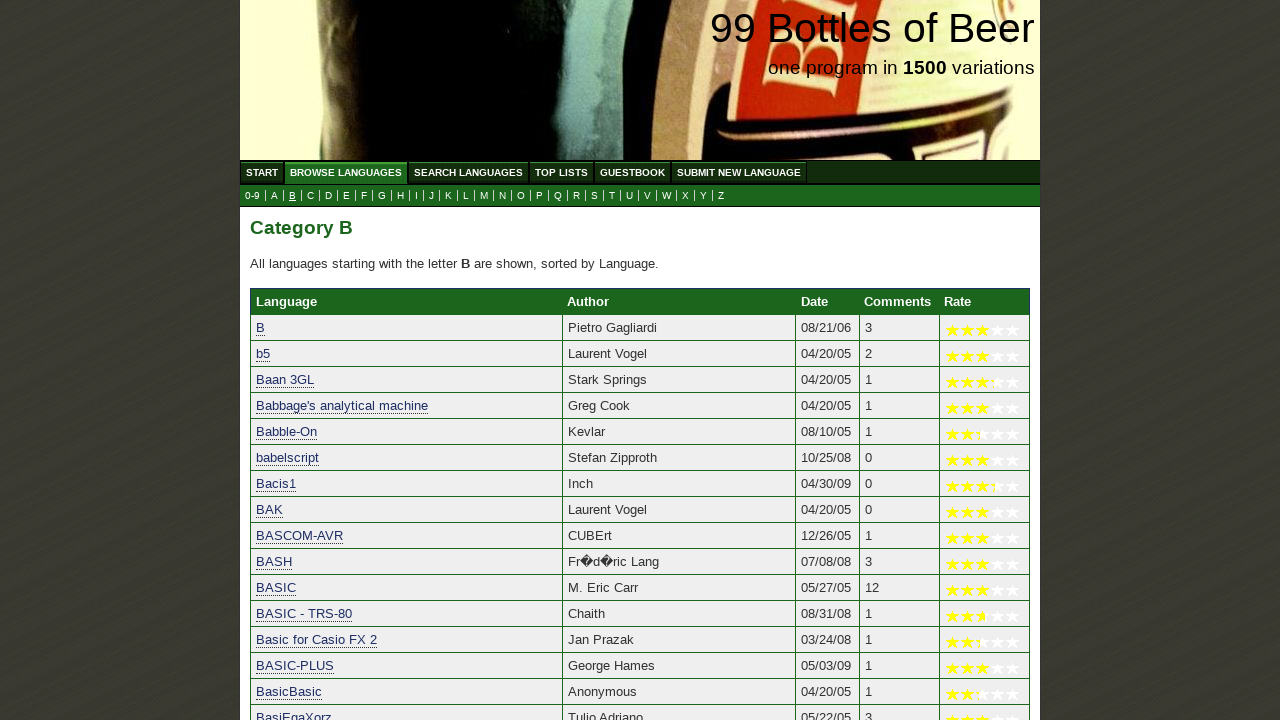

Verified language 'Bywater Basic' starts with 'B'
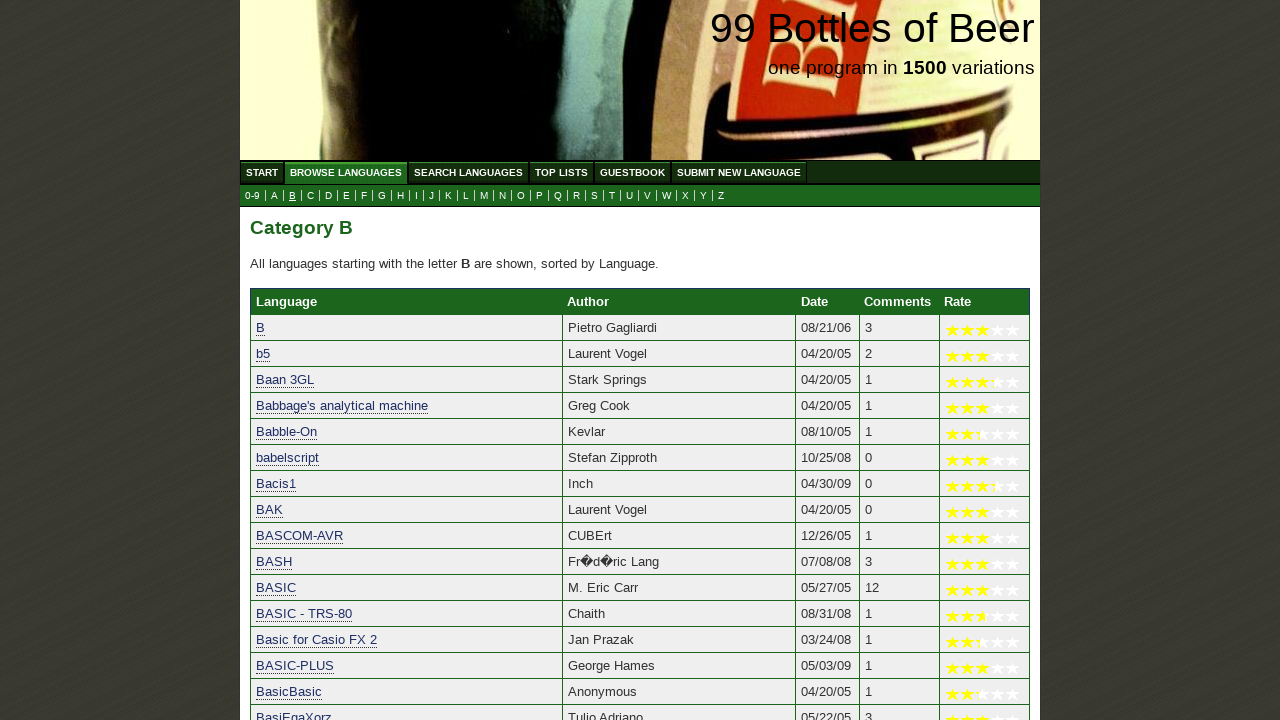

Verified language 'Bzip2' starts with 'B'
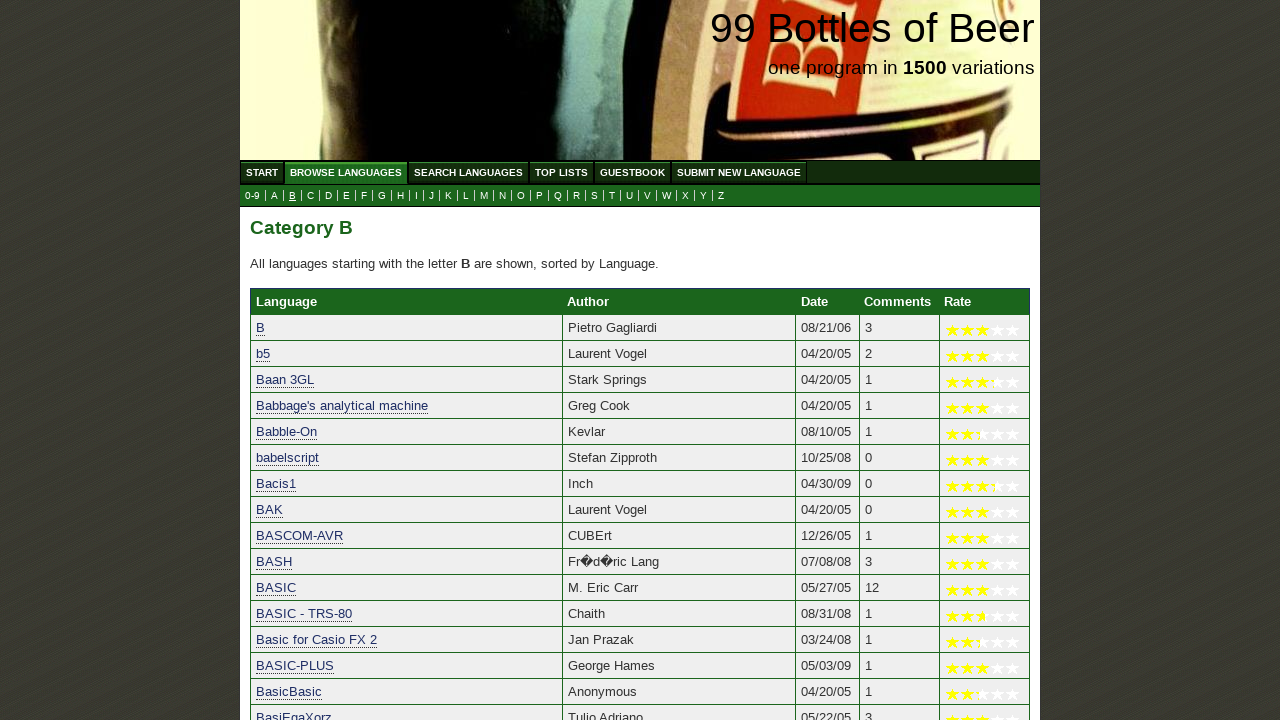

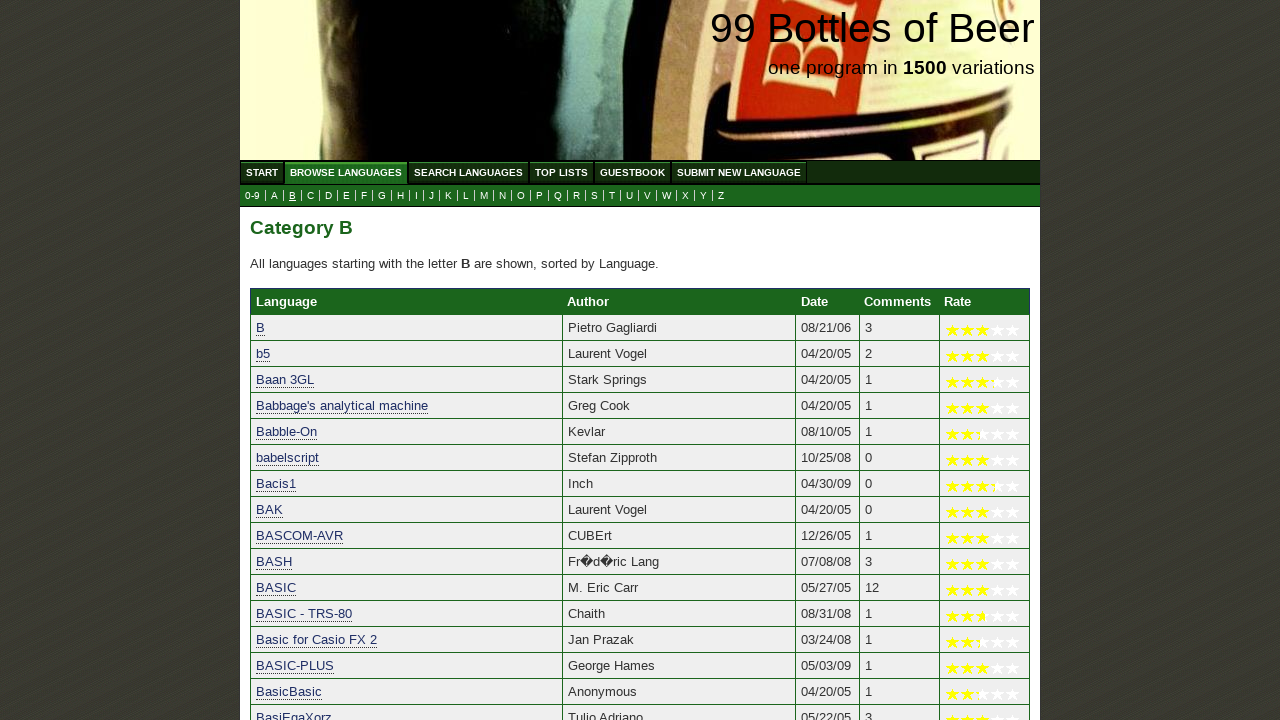